Tests form validation by filling out a form with various fields (leaving zip-code empty) and verifying that filled fields are highlighted in green and empty fields in red after submission

Starting URL: https://bonigarcia.dev/selenium-webdriver-java/data-types.html

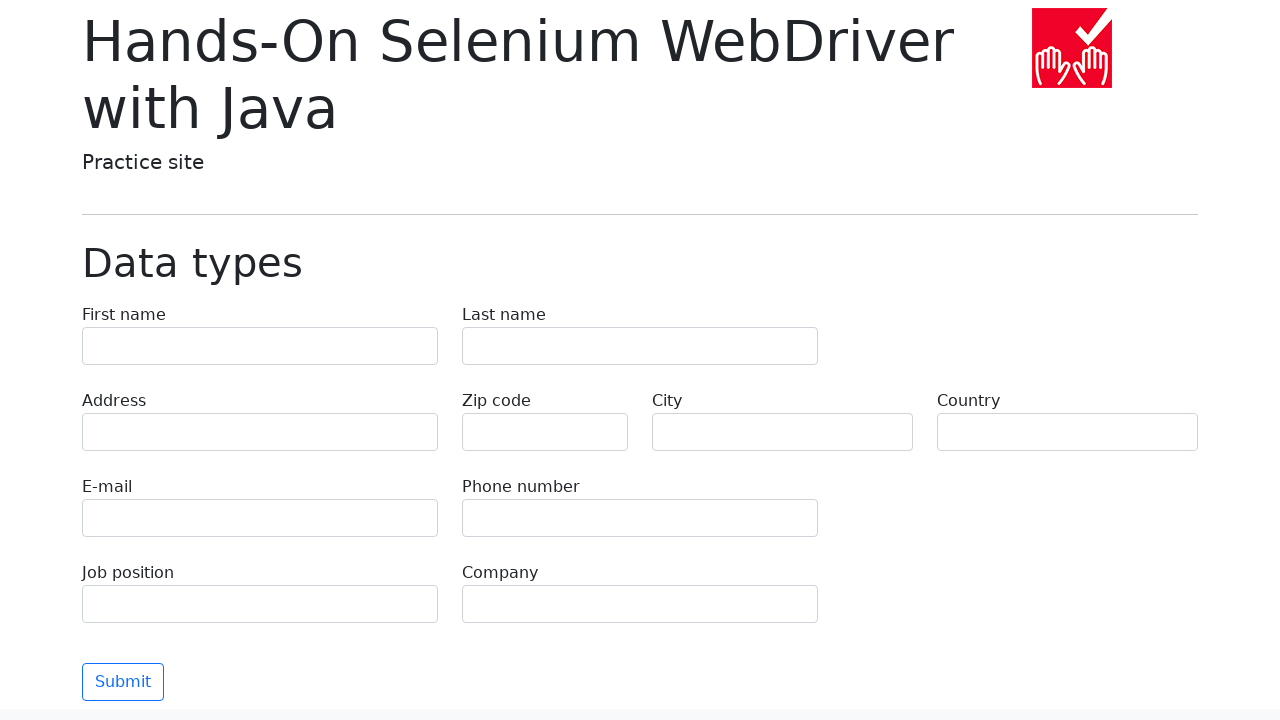

Cleared form field 'first-name' on [name="first-name"]
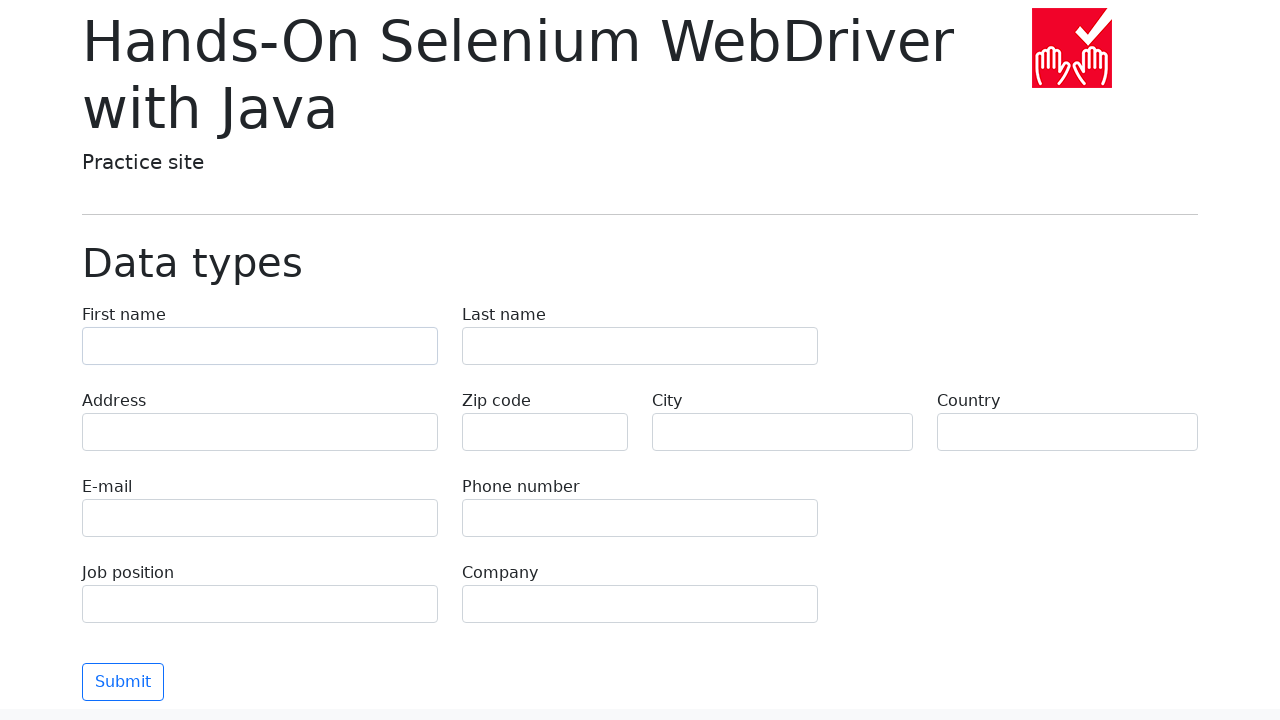

Filled field 'first-name' with value on [name="first-name"]
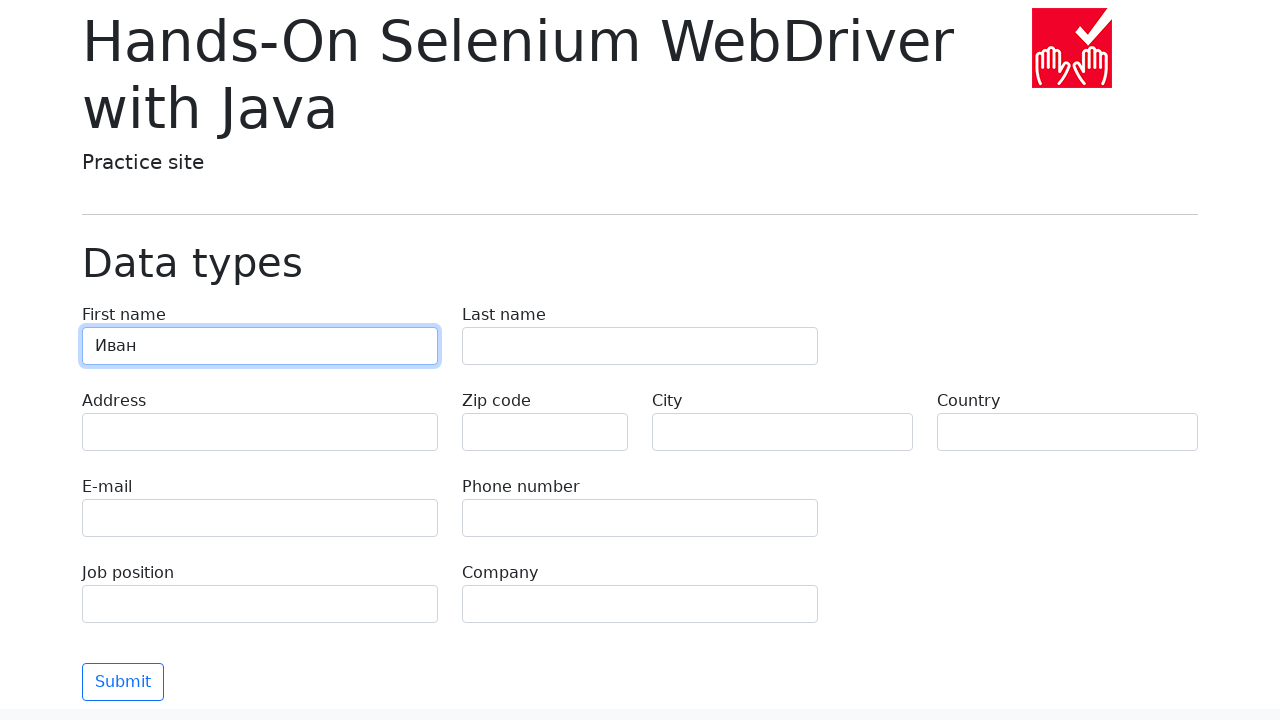

Cleared form field 'last-name' on [name="last-name"]
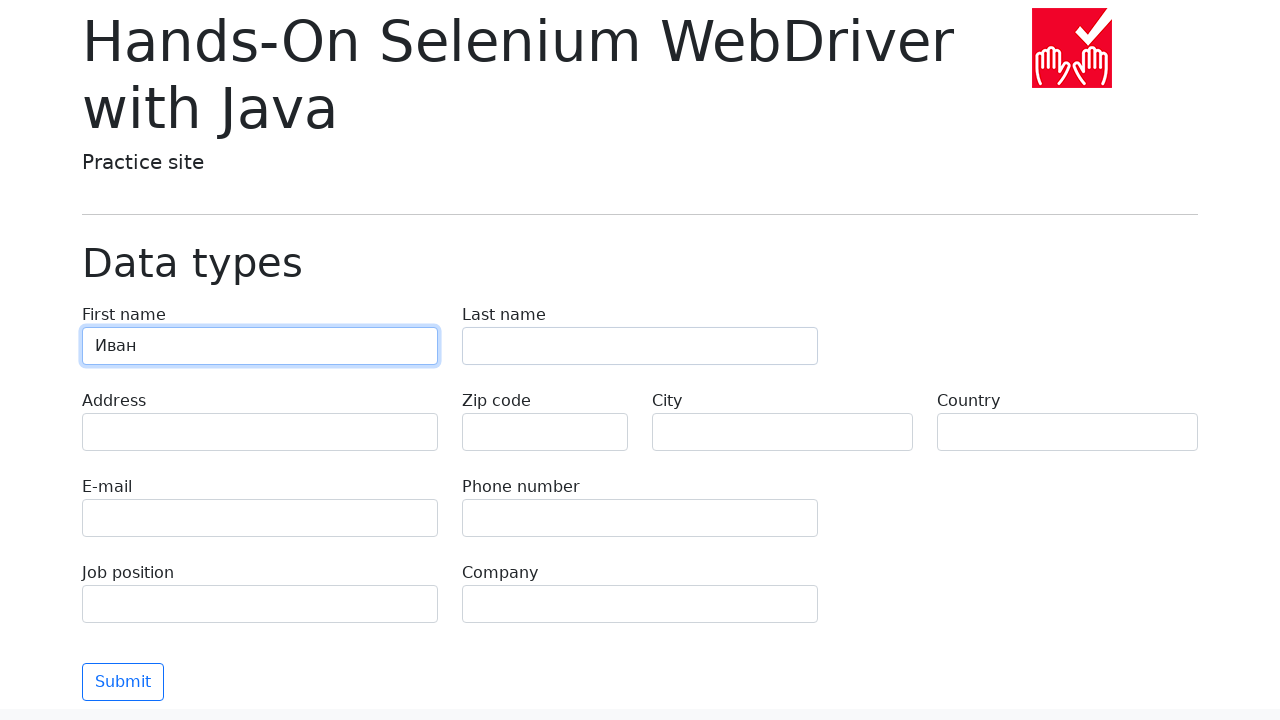

Filled field 'last-name' with value on [name="last-name"]
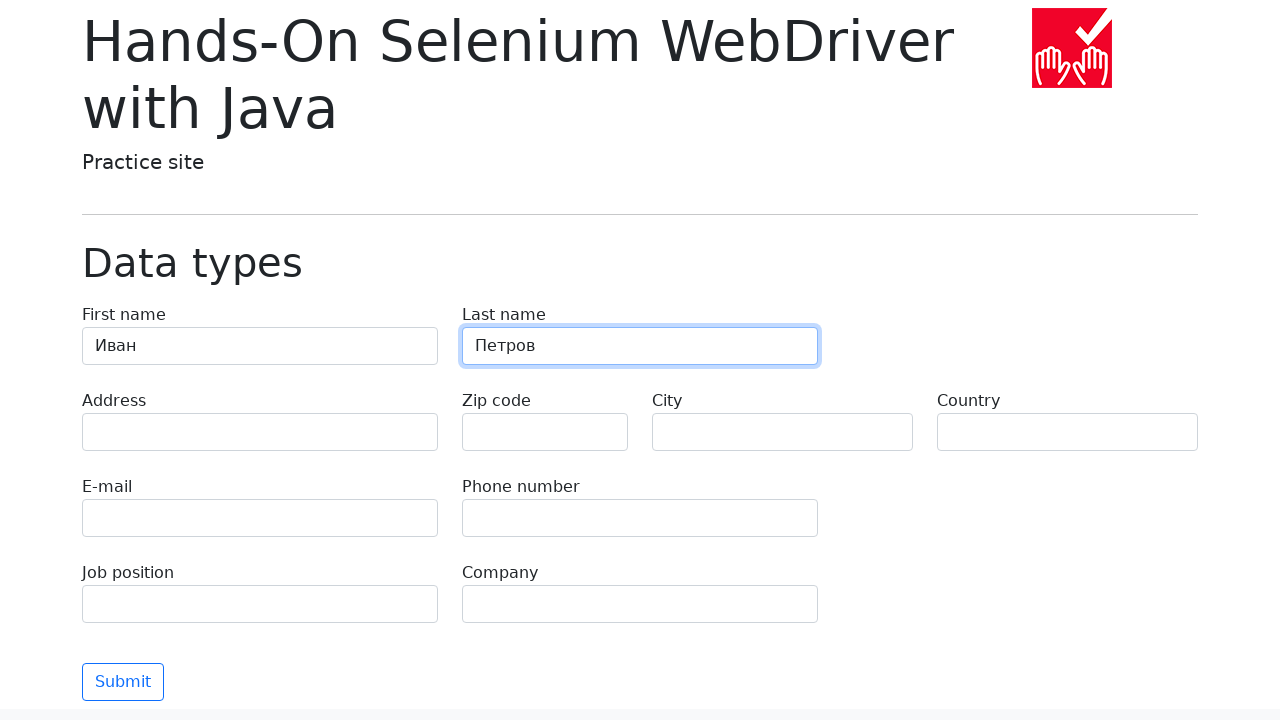

Cleared form field 'address' on [name="address"]
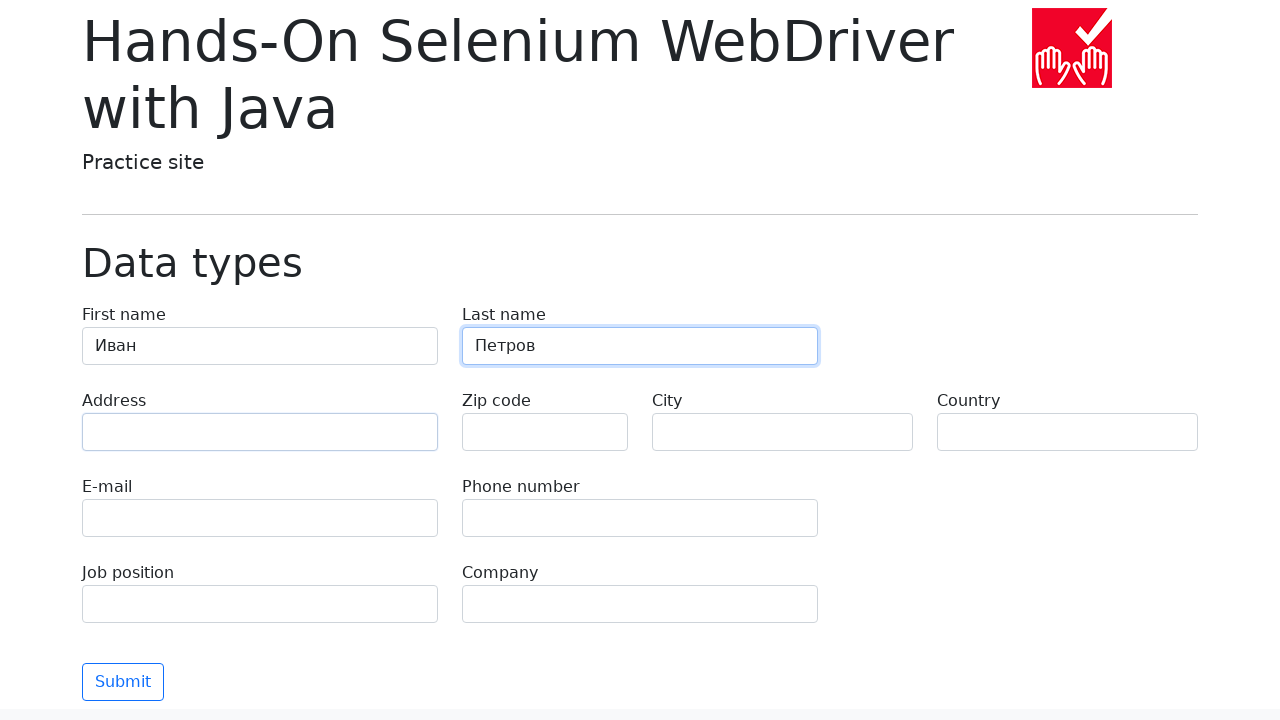

Filled field 'address' with value on [name="address"]
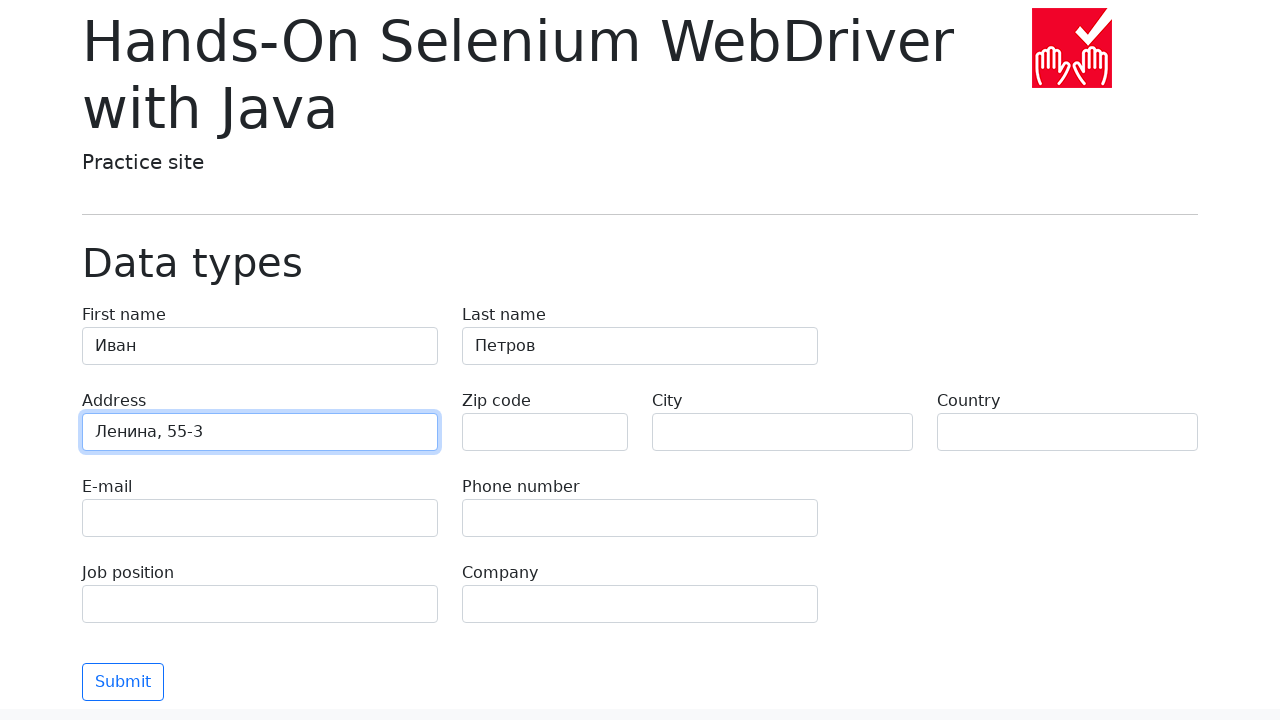

Cleared form field 'zip-code' on [name="zip-code"]
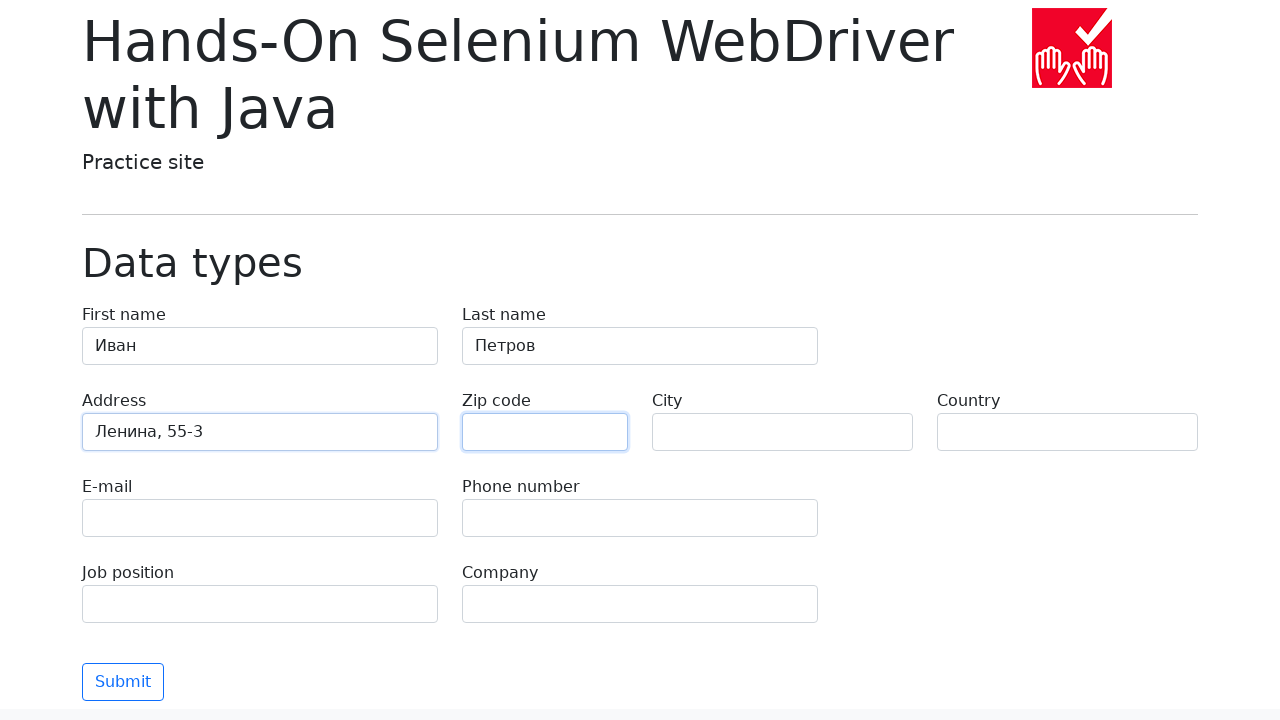

Cleared form field 'city' on [name="city"]
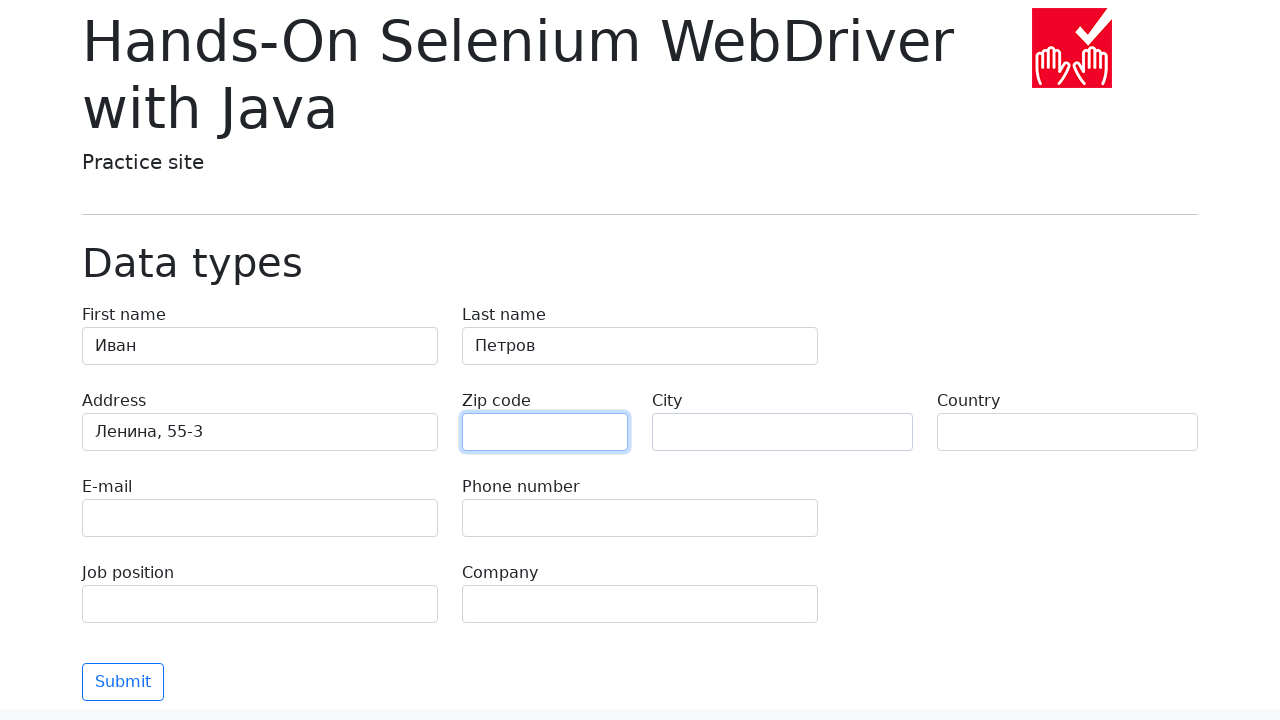

Filled field 'city' with value on [name="city"]
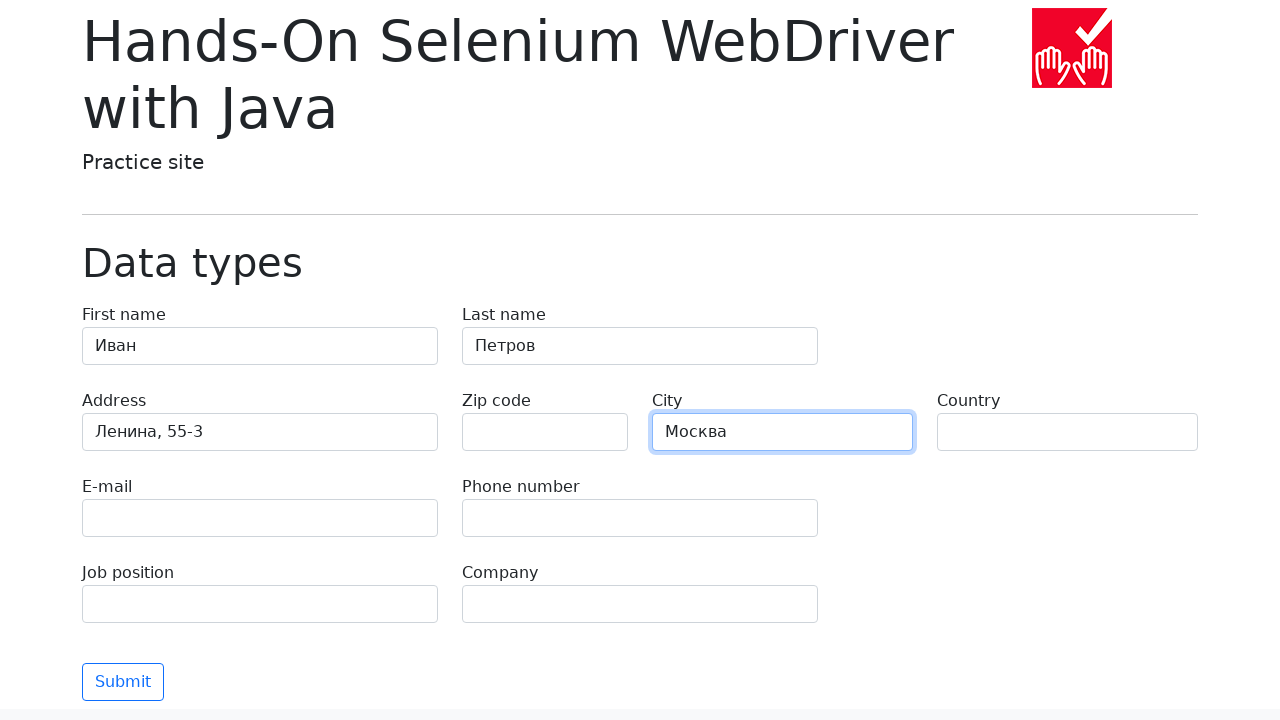

Cleared form field 'country' on [name="country"]
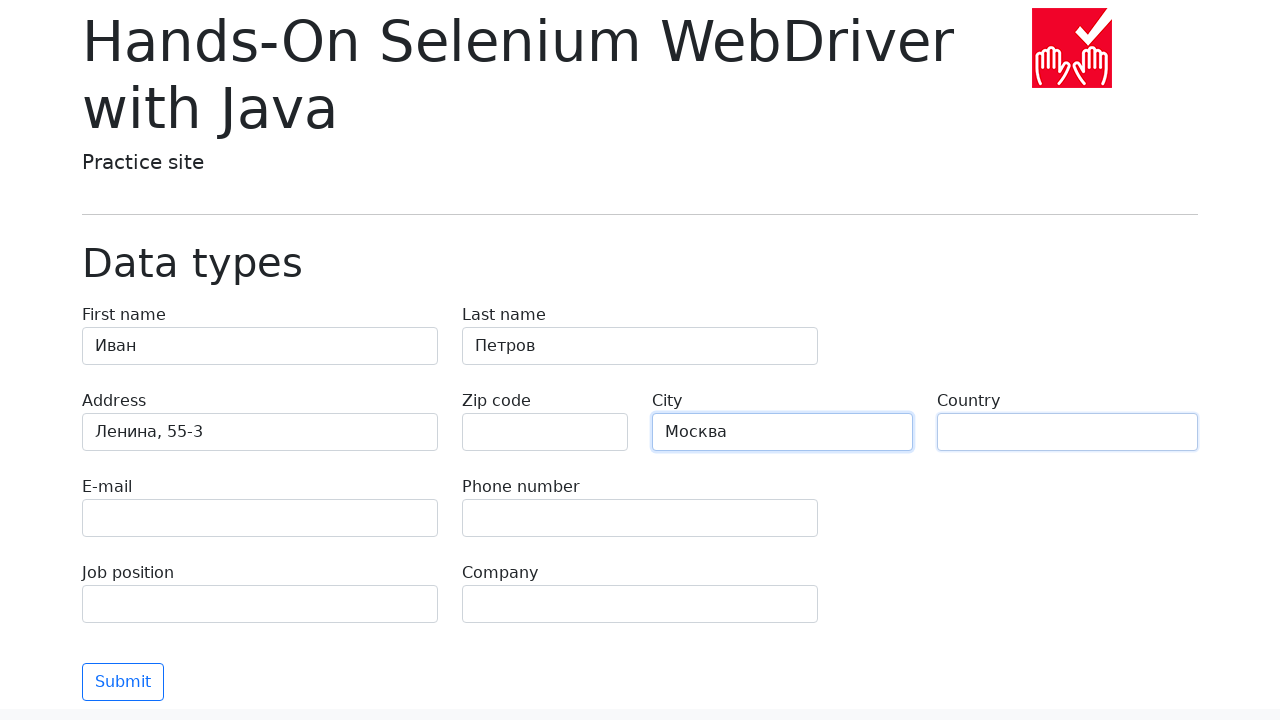

Filled field 'country' with value on [name="country"]
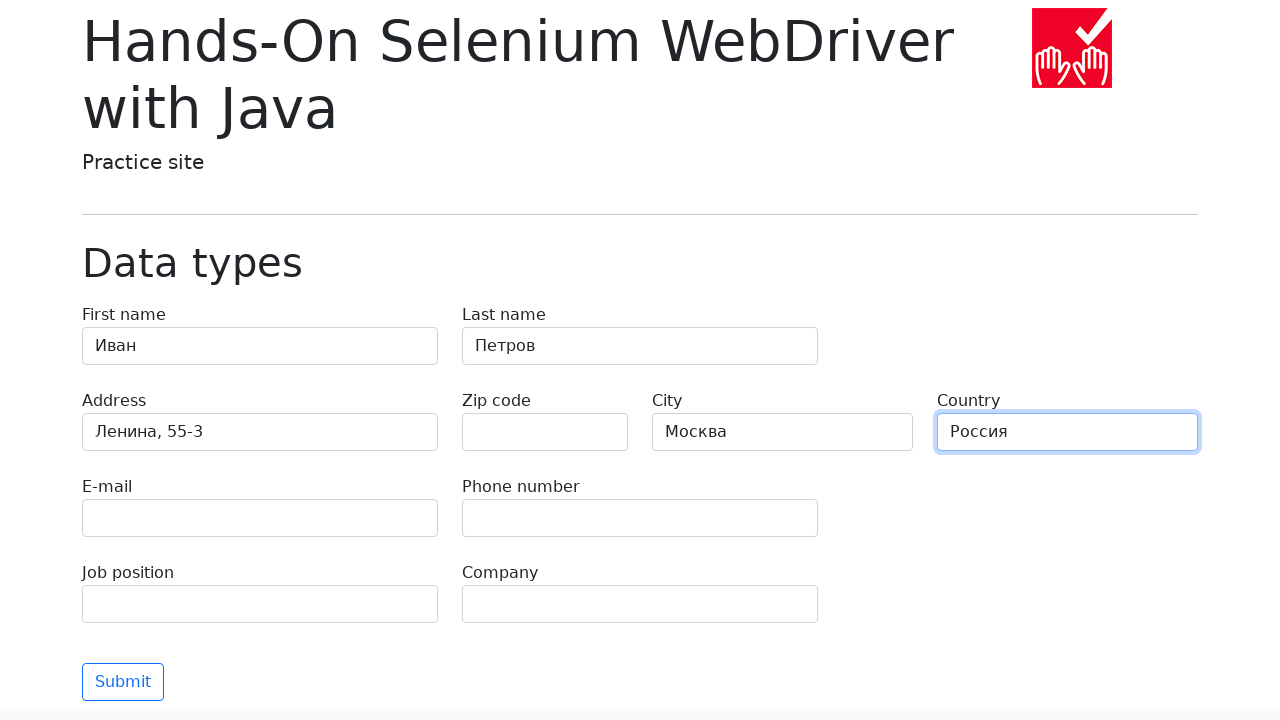

Cleared form field 'e-mail' on [name="e-mail"]
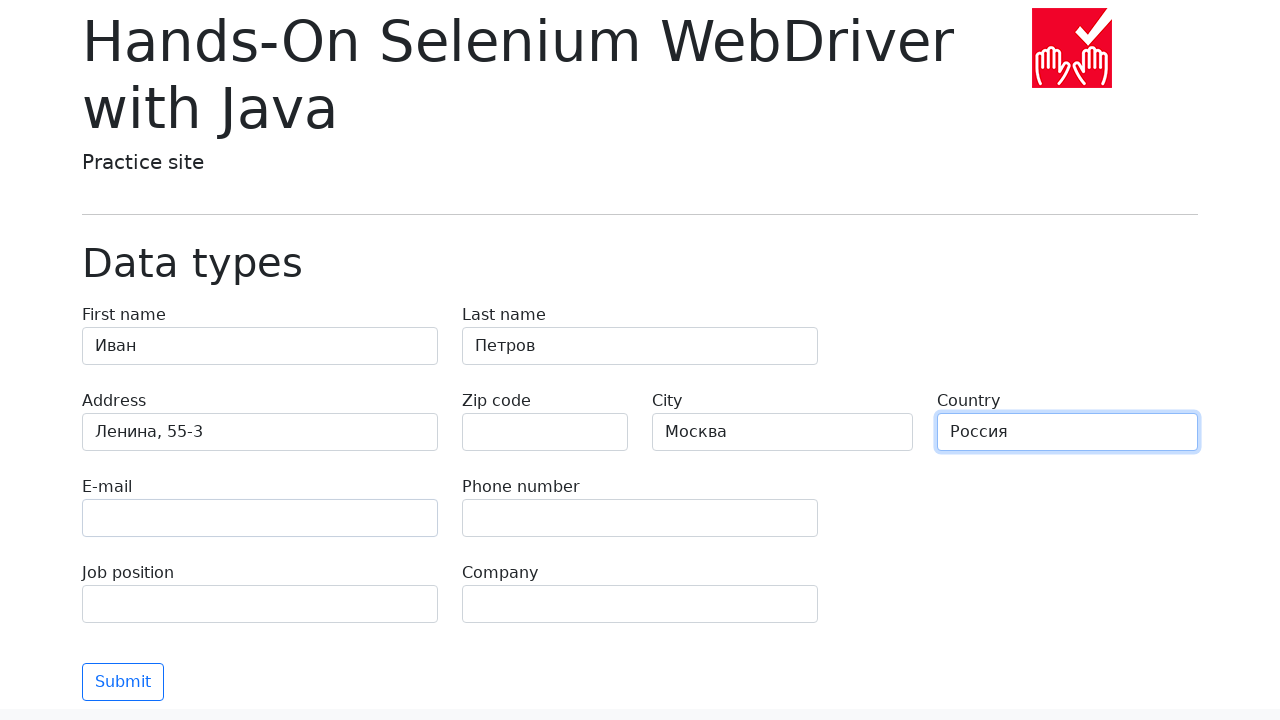

Filled field 'e-mail' with value on [name="e-mail"]
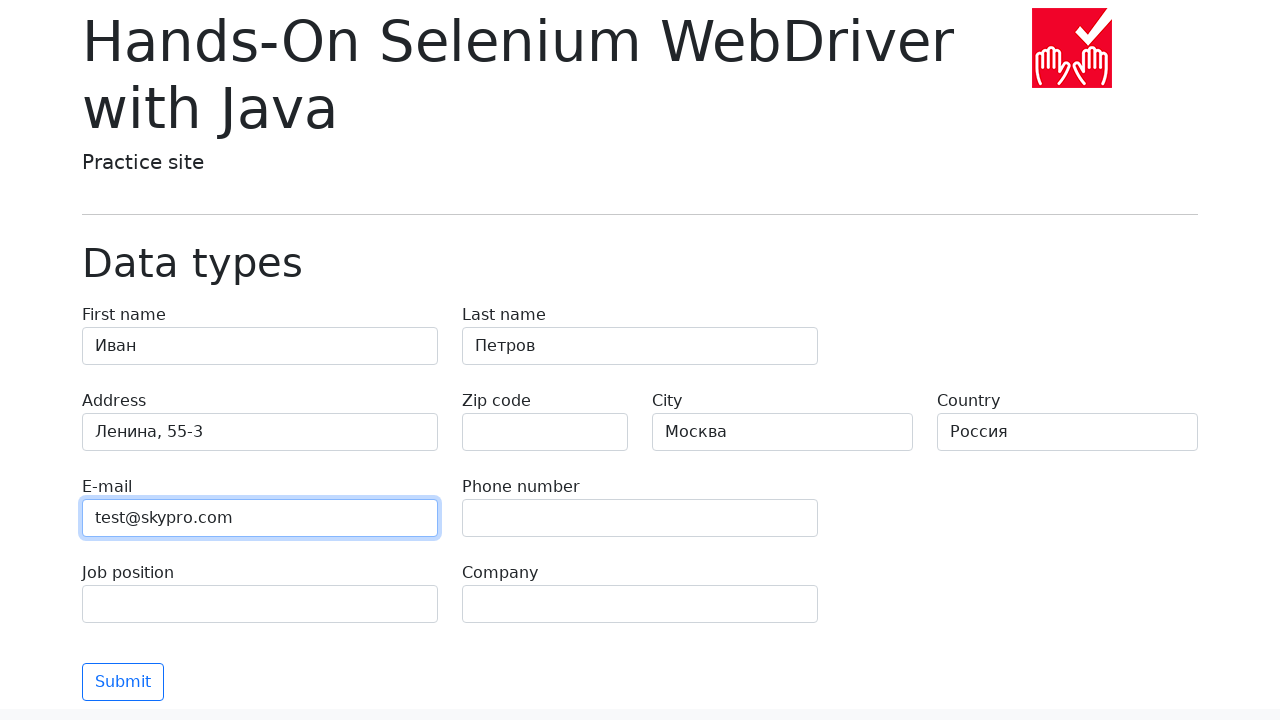

Cleared form field 'phone' on [name="phone"]
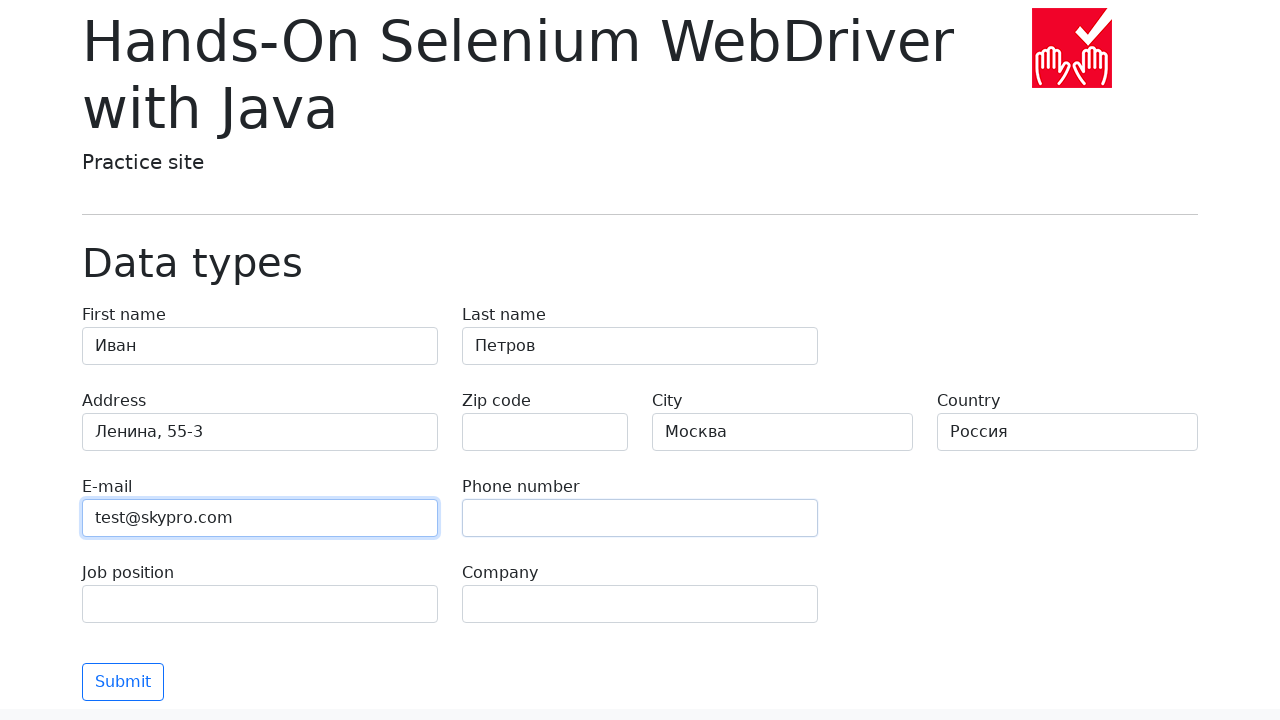

Filled field 'phone' with value on [name="phone"]
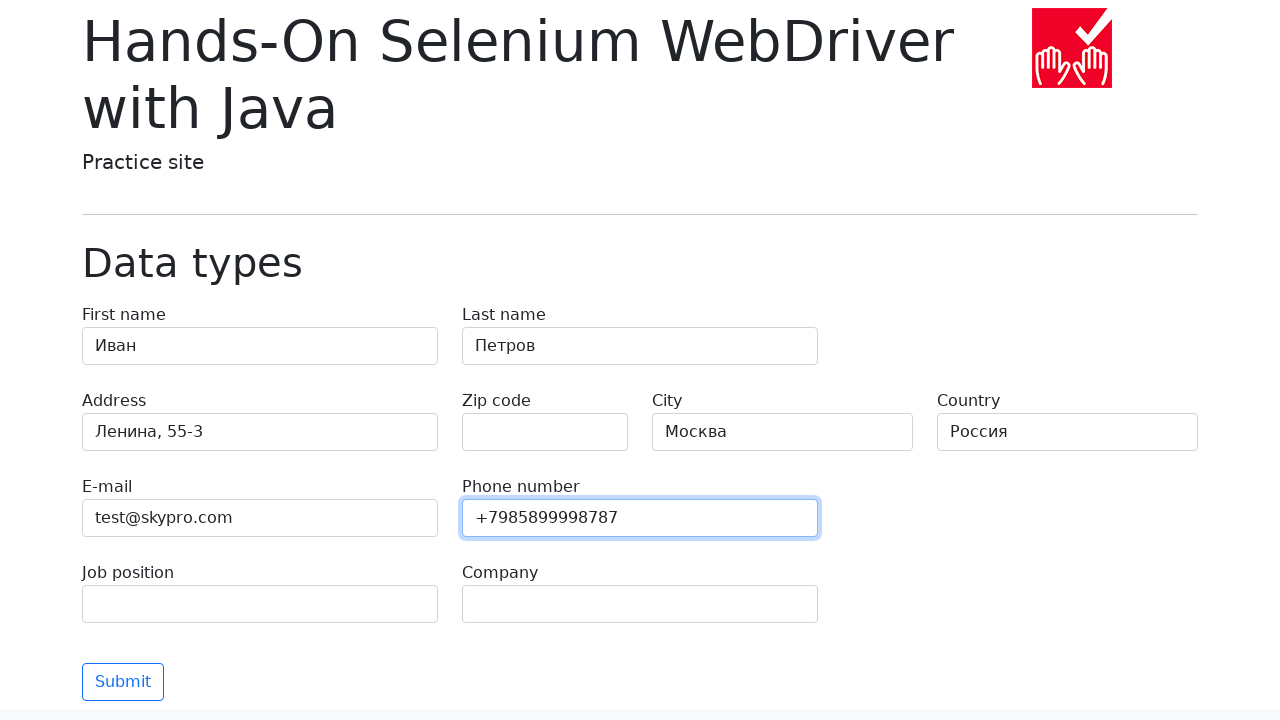

Cleared form field 'job-position' on [name="job-position"]
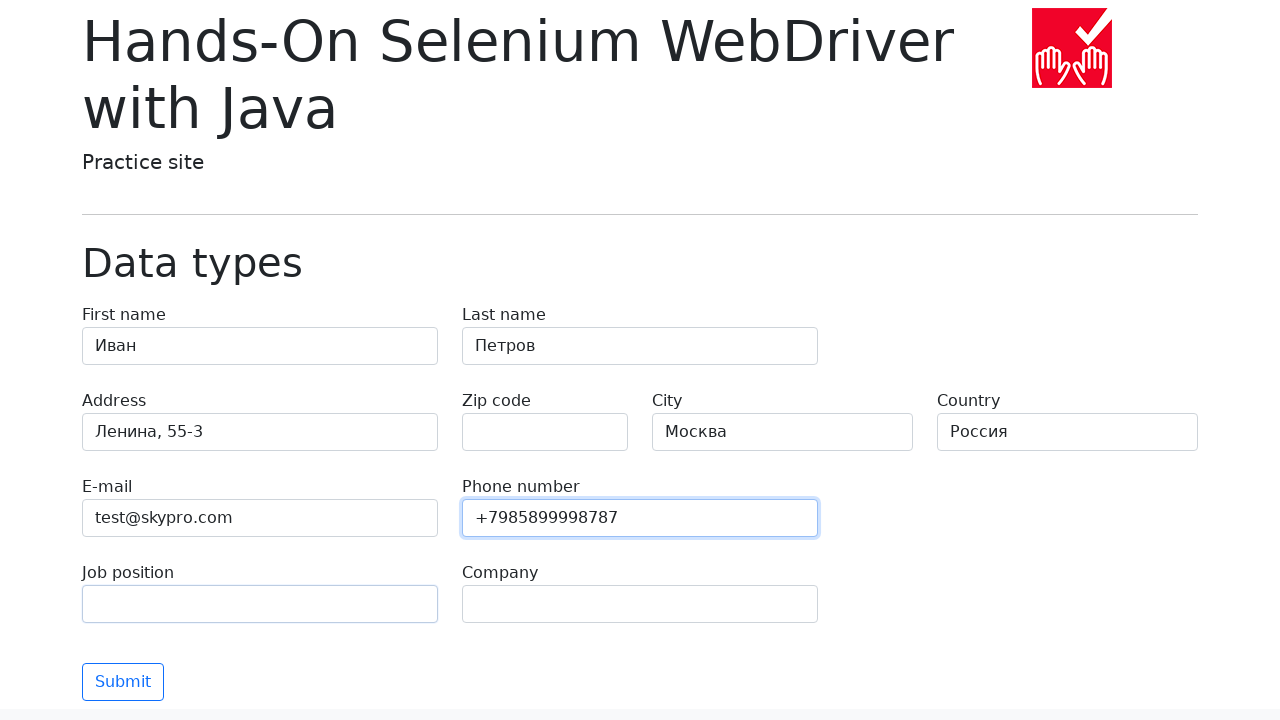

Filled field 'job-position' with value on [name="job-position"]
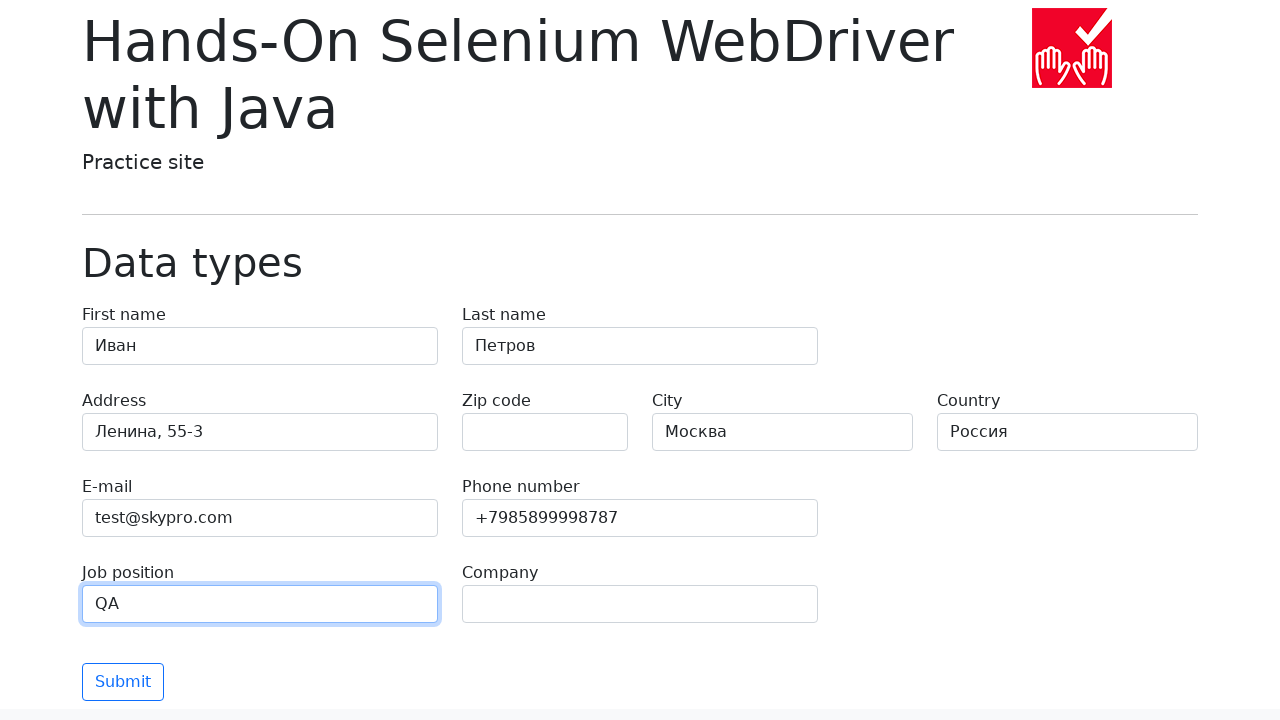

Cleared form field 'company' on [name="company"]
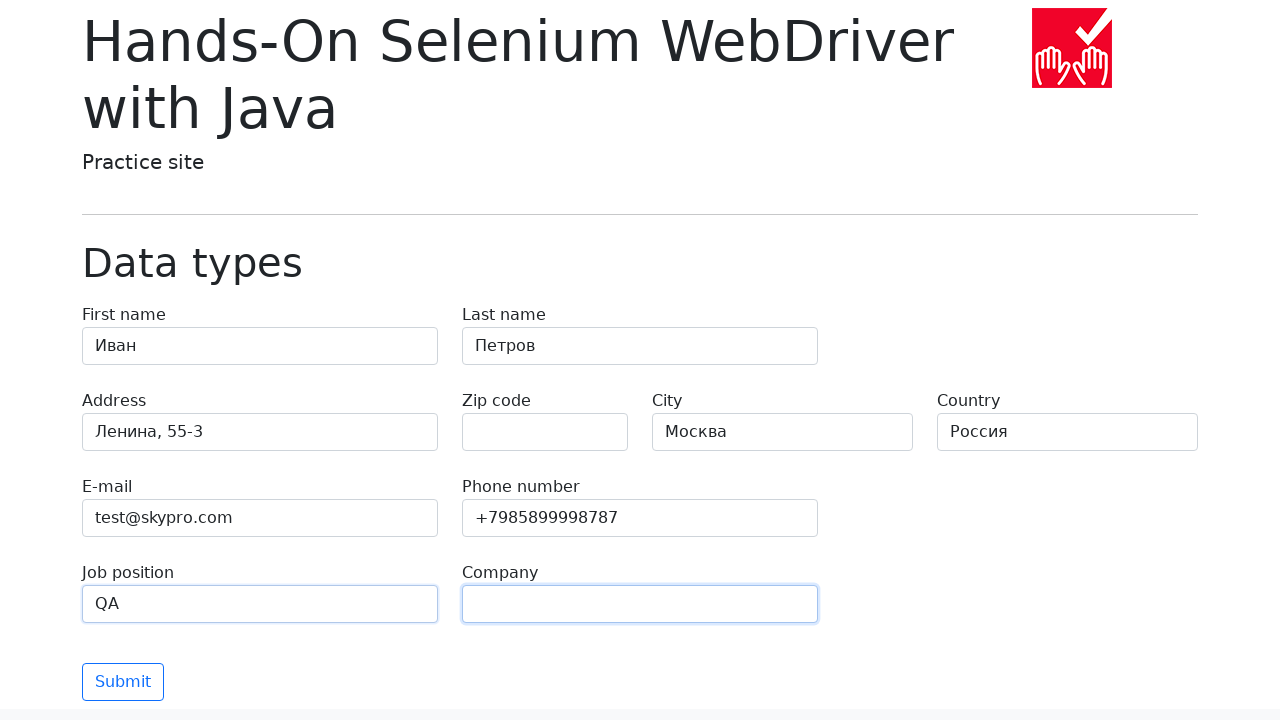

Filled field 'company' with value on [name="company"]
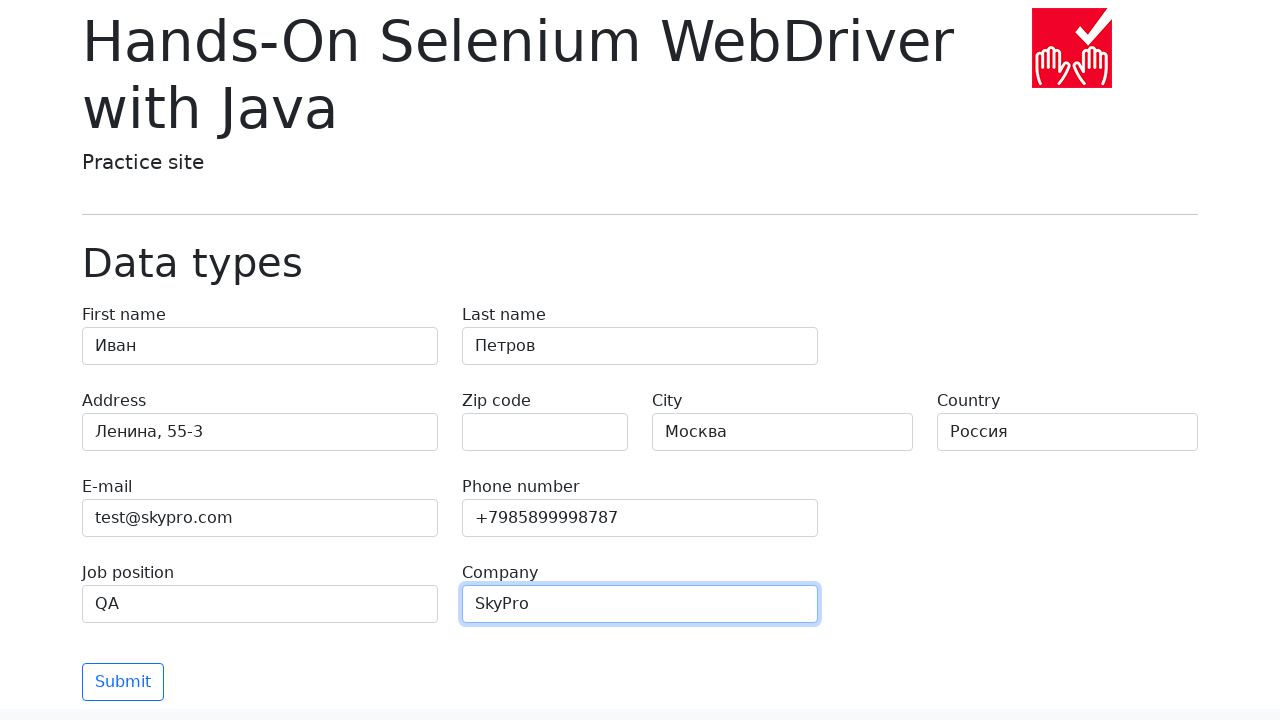

Clicked submit button to validate form at (123, 682) on button[type="submit"]
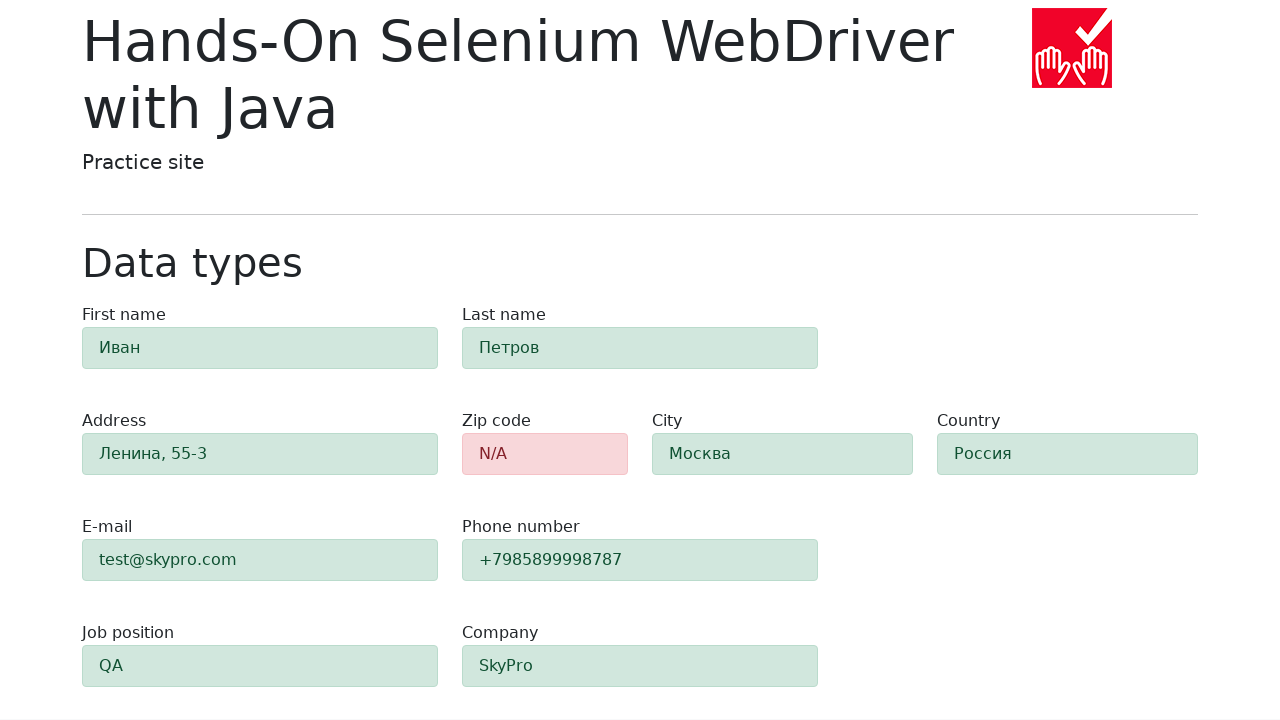

Form validation completed after 500ms timeout
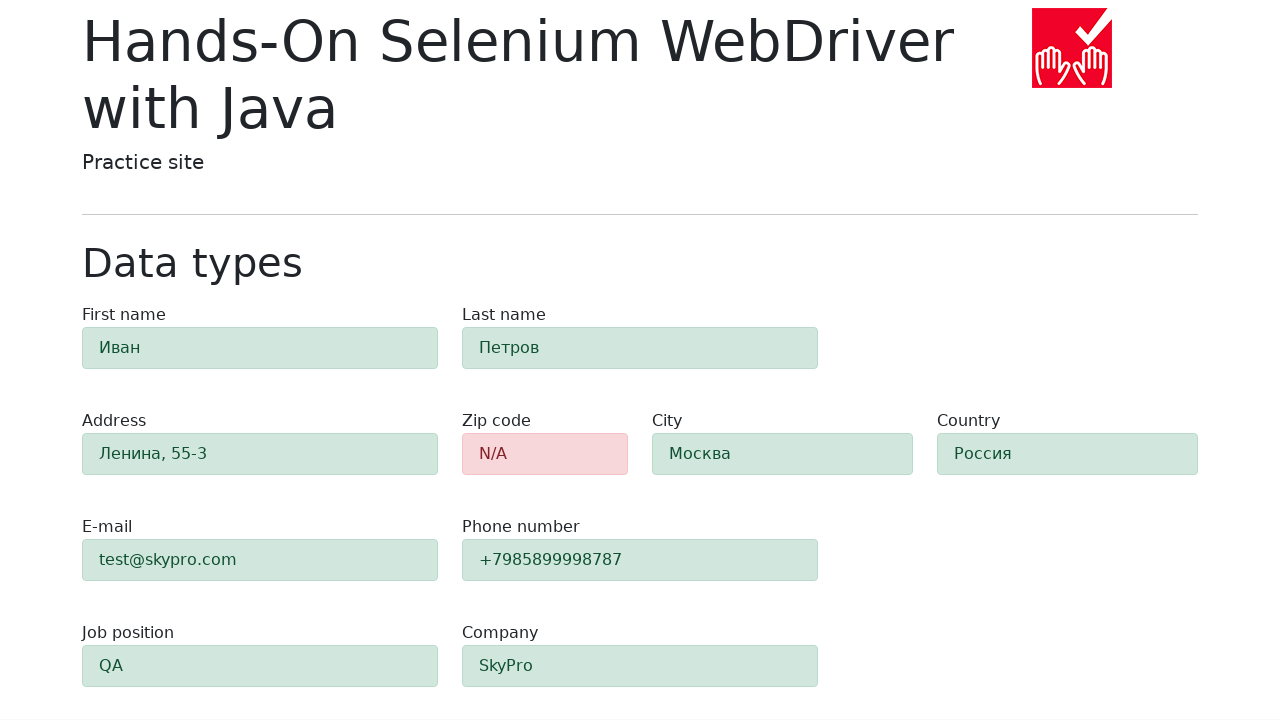

Retrieved border color for field 'first-name': rgb(186, 219, 204)
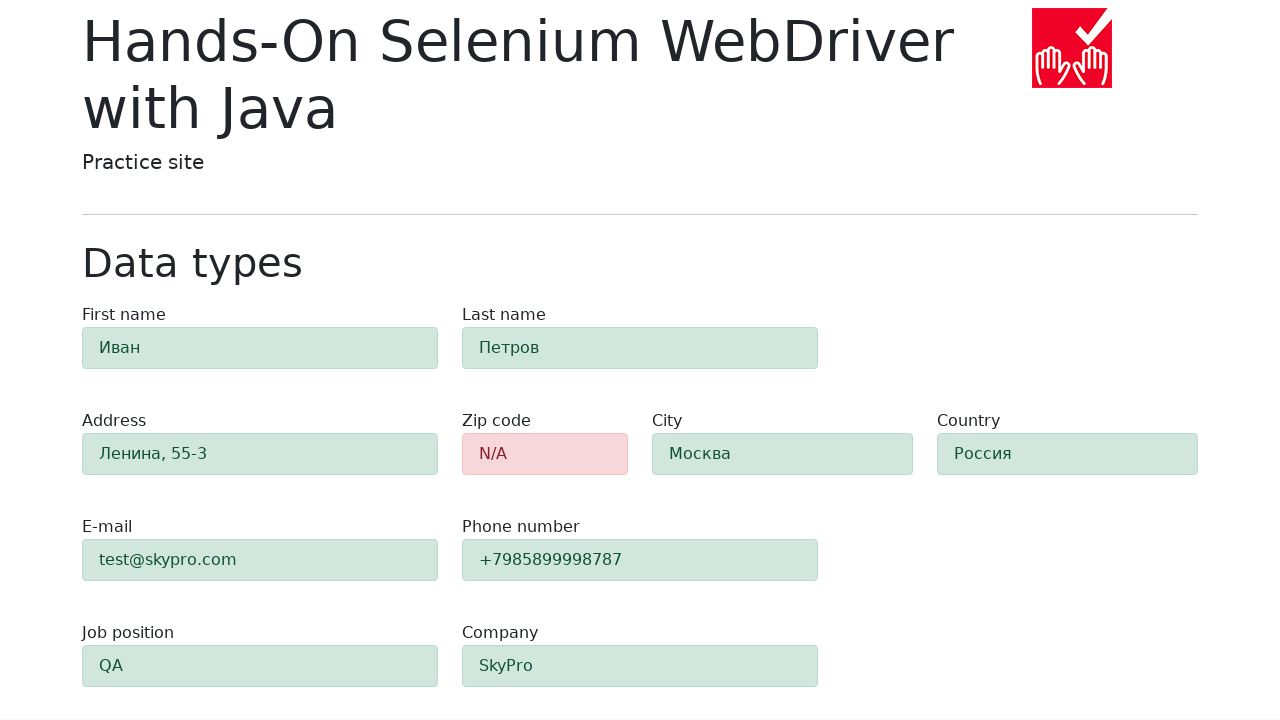

Verified field 'first-name' has green highlight (filled field)
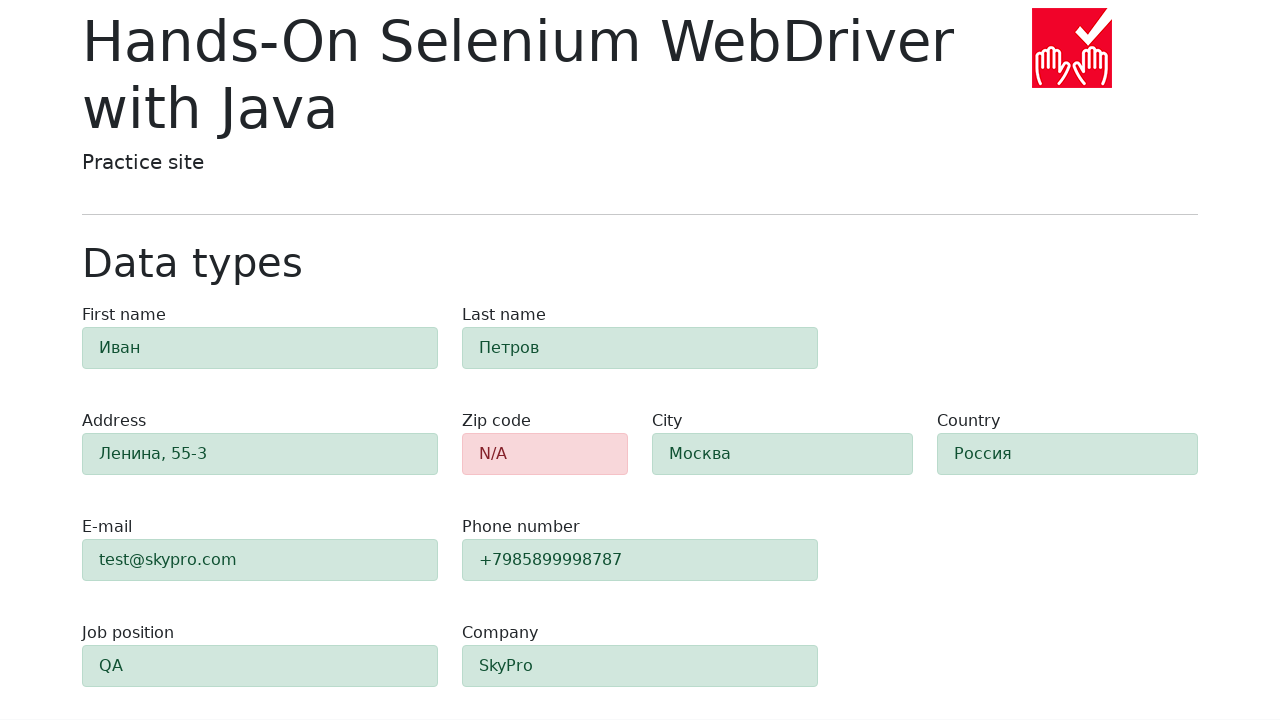

Retrieved border color for field 'last-name': rgb(186, 219, 204)
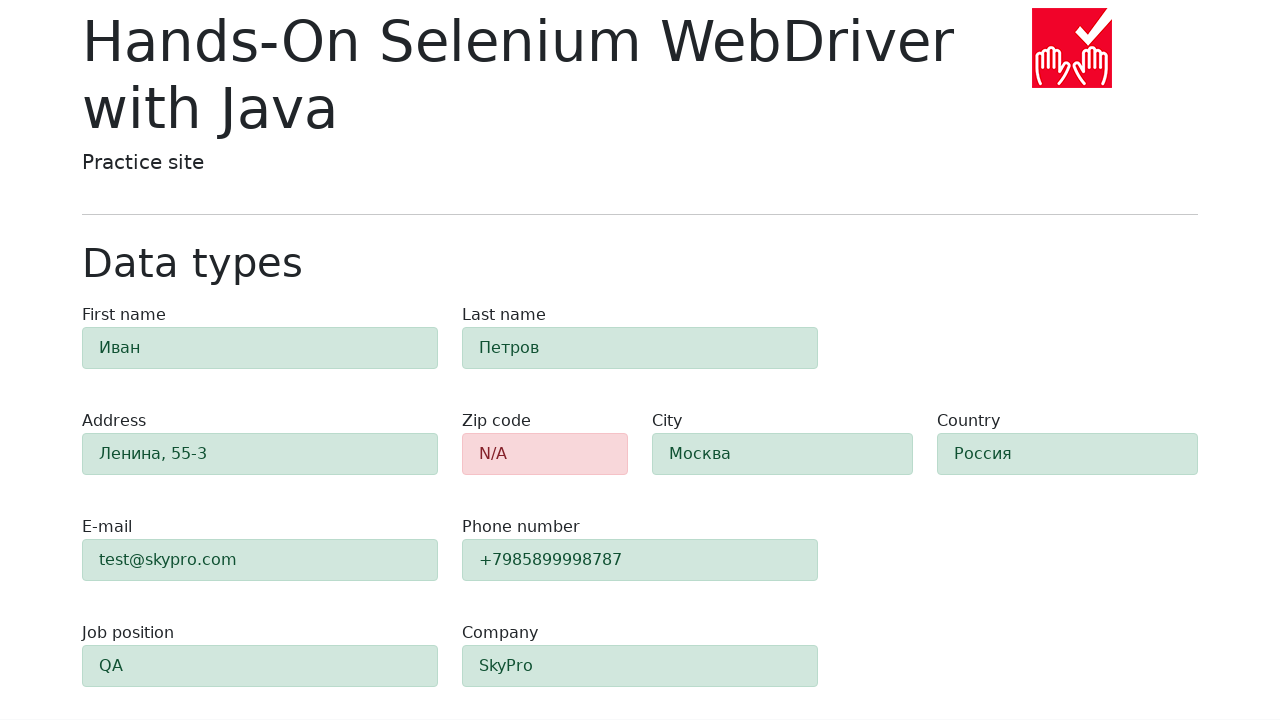

Verified field 'last-name' has green highlight (filled field)
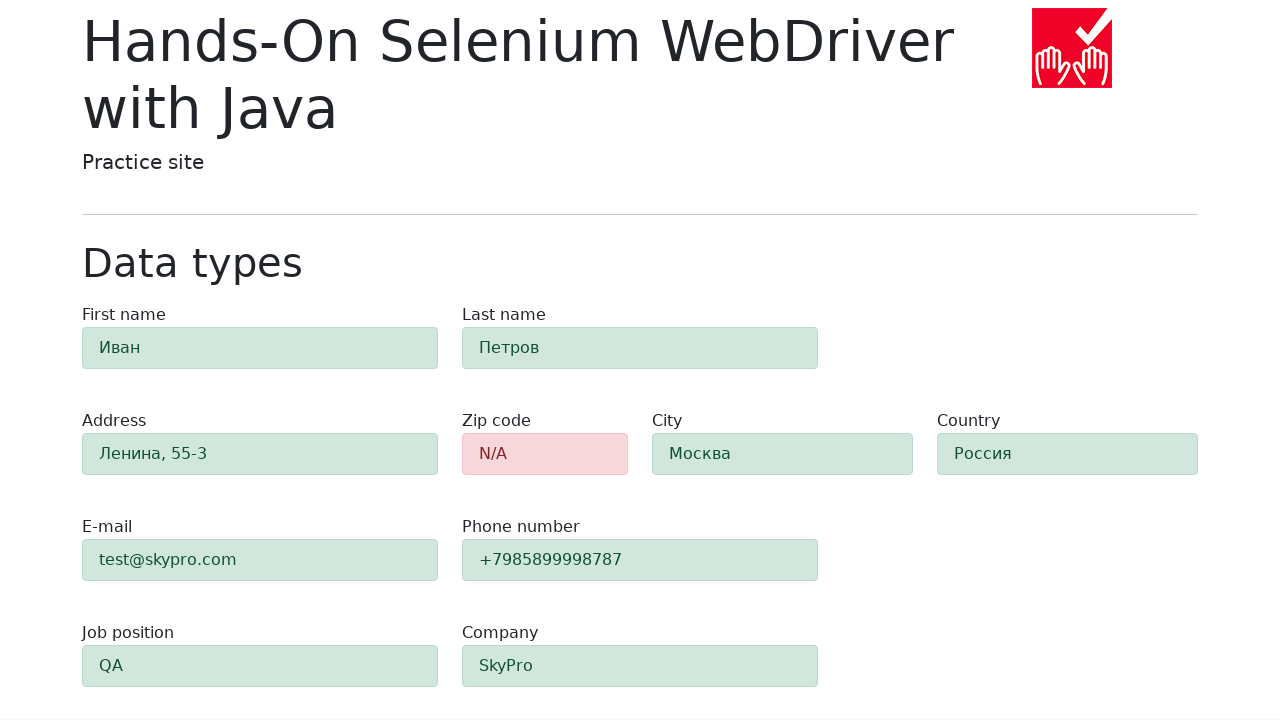

Retrieved border color for field 'address': rgb(186, 219, 204)
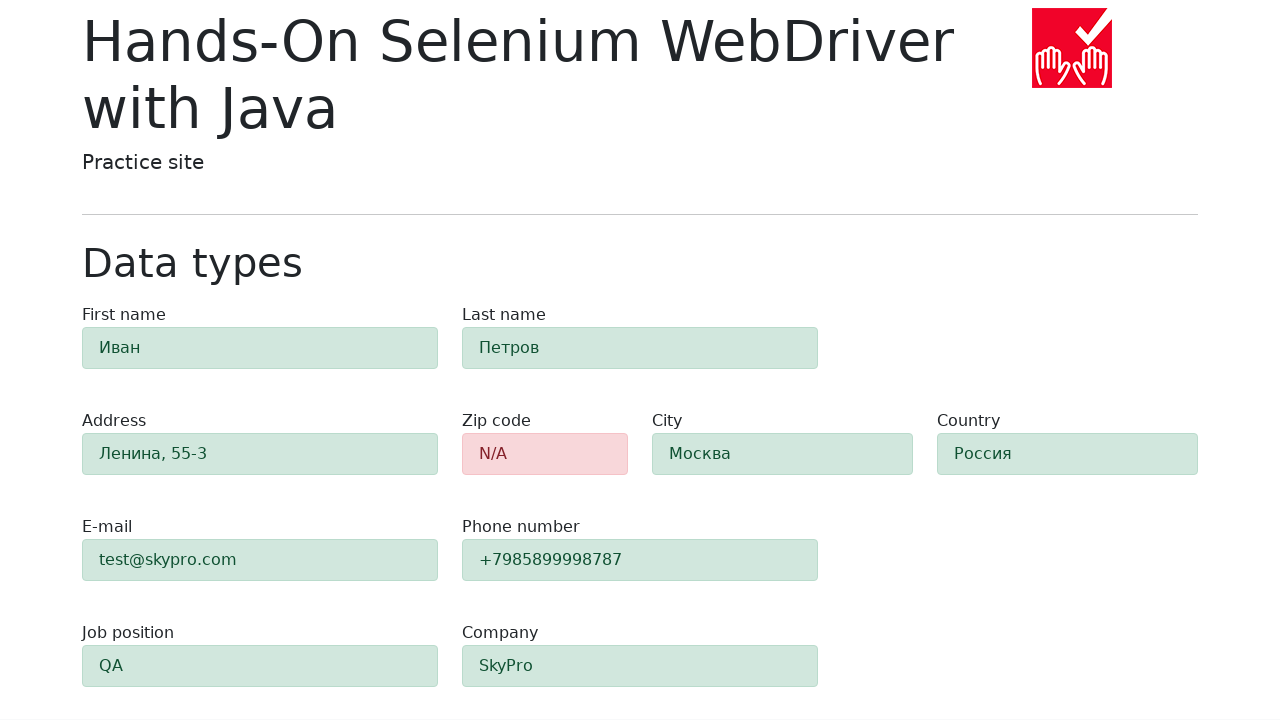

Verified field 'address' has green highlight (filled field)
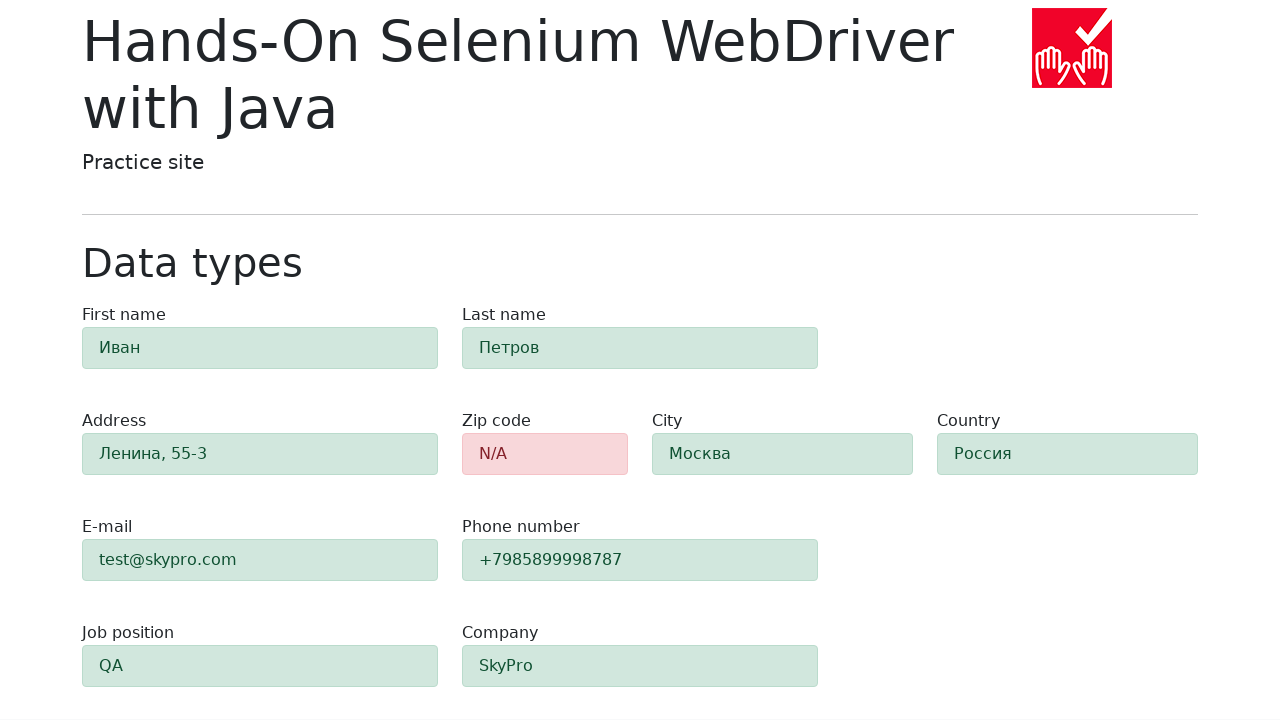

Retrieved border color for field 'zip-code': rgb(245, 194, 199)
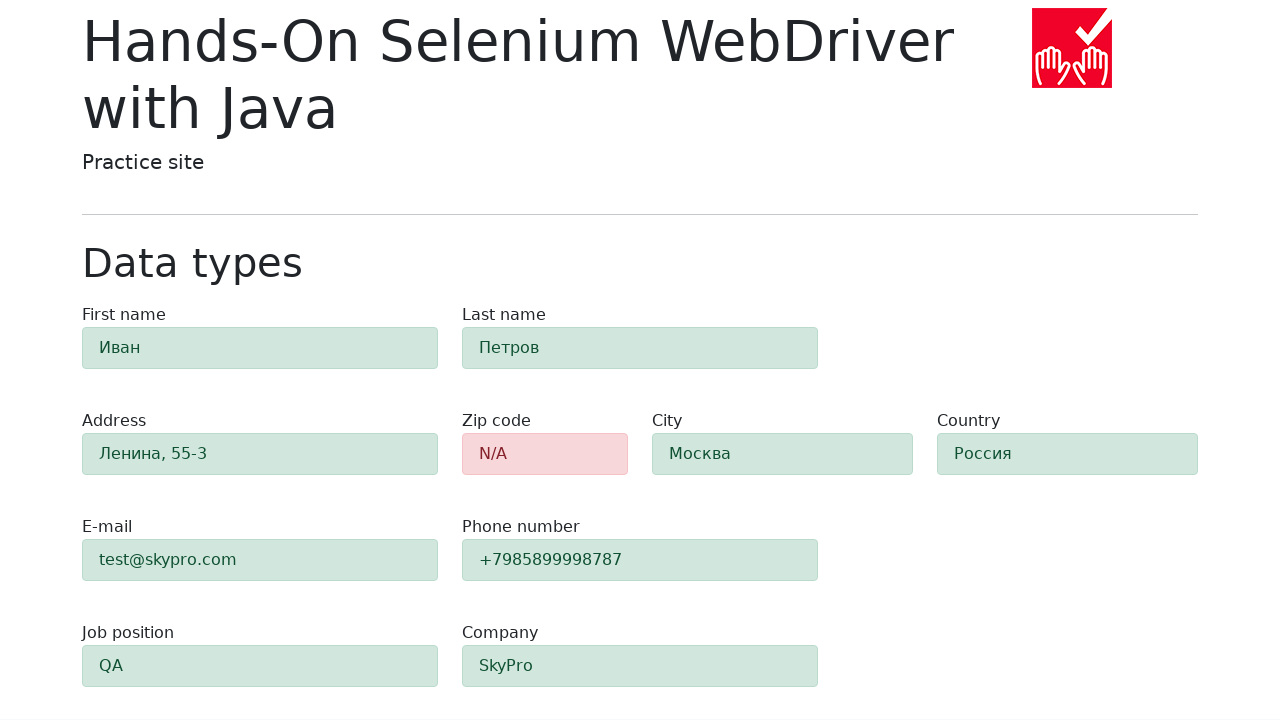

Verified field 'zip-code' has red highlight (empty field)
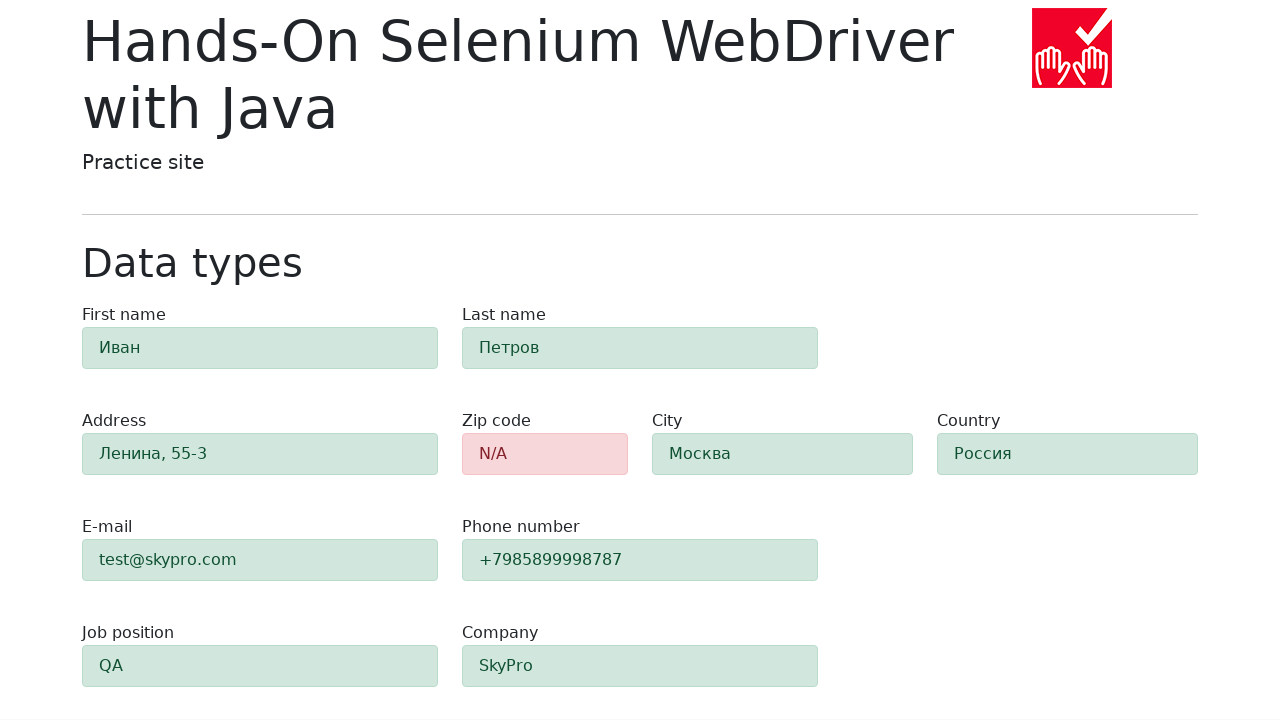

Retrieved border color for field 'city': rgb(186, 219, 204)
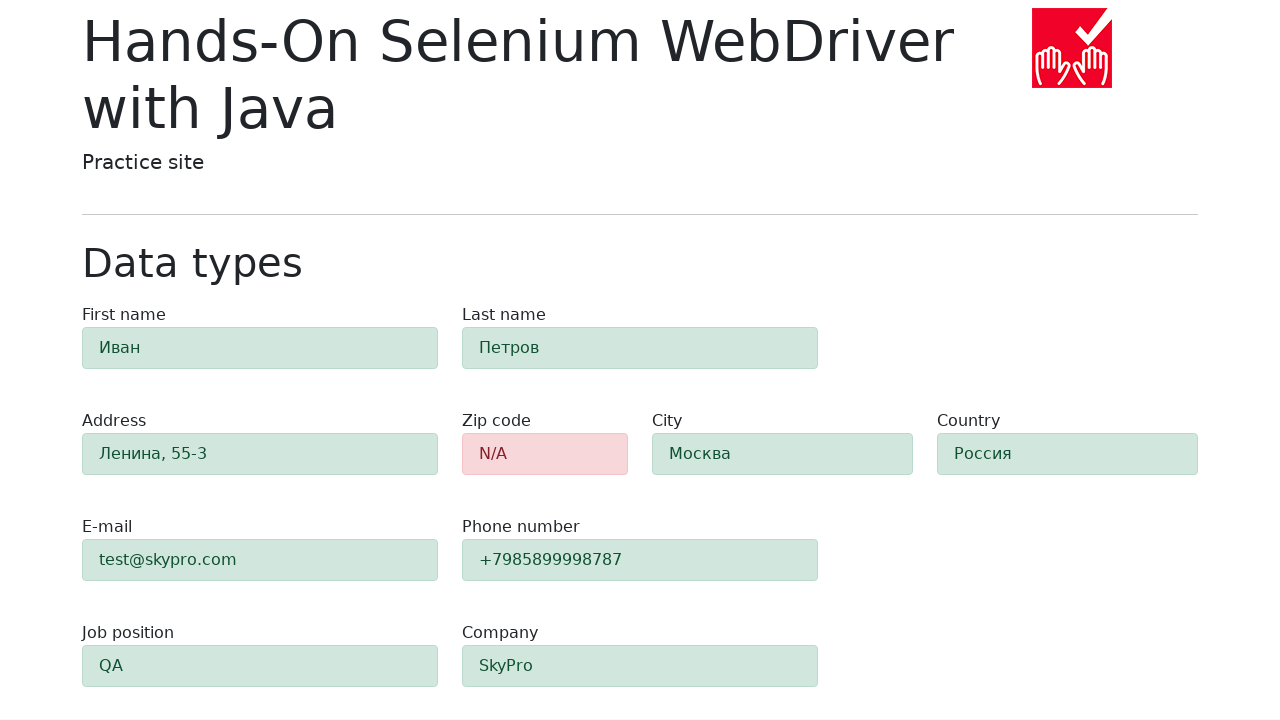

Verified field 'city' has green highlight (filled field)
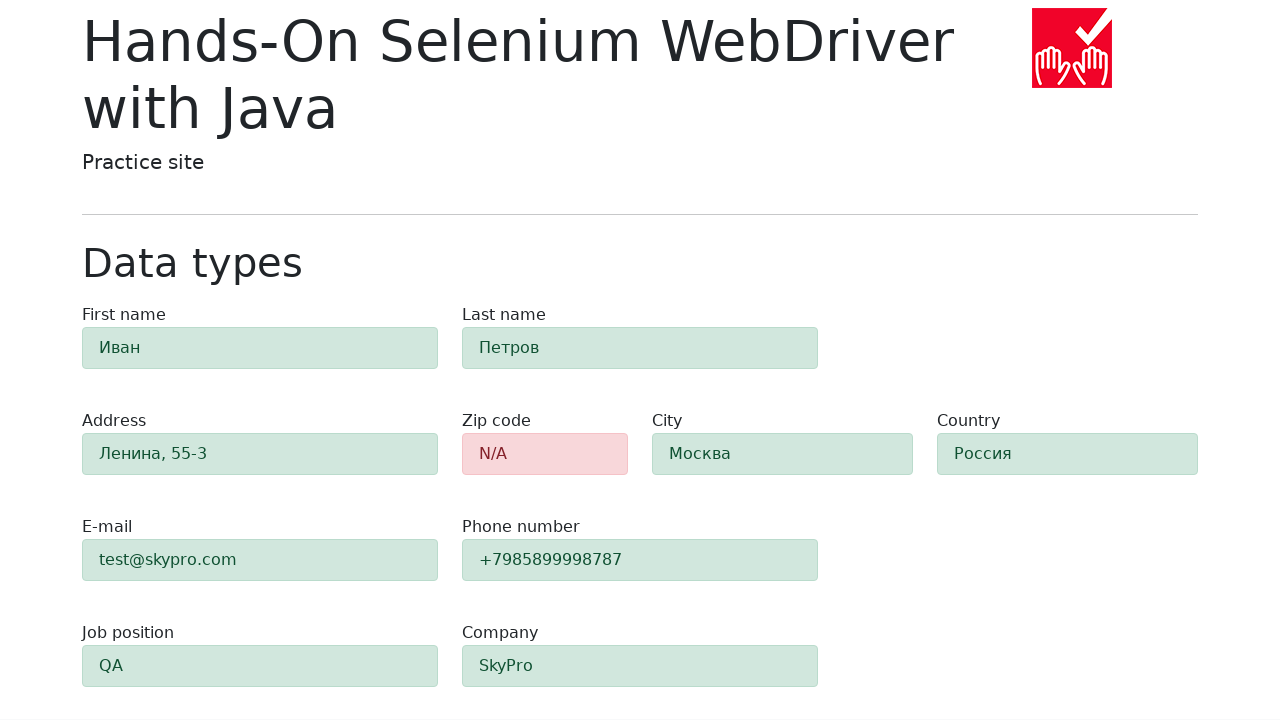

Retrieved border color for field 'country': rgb(186, 219, 204)
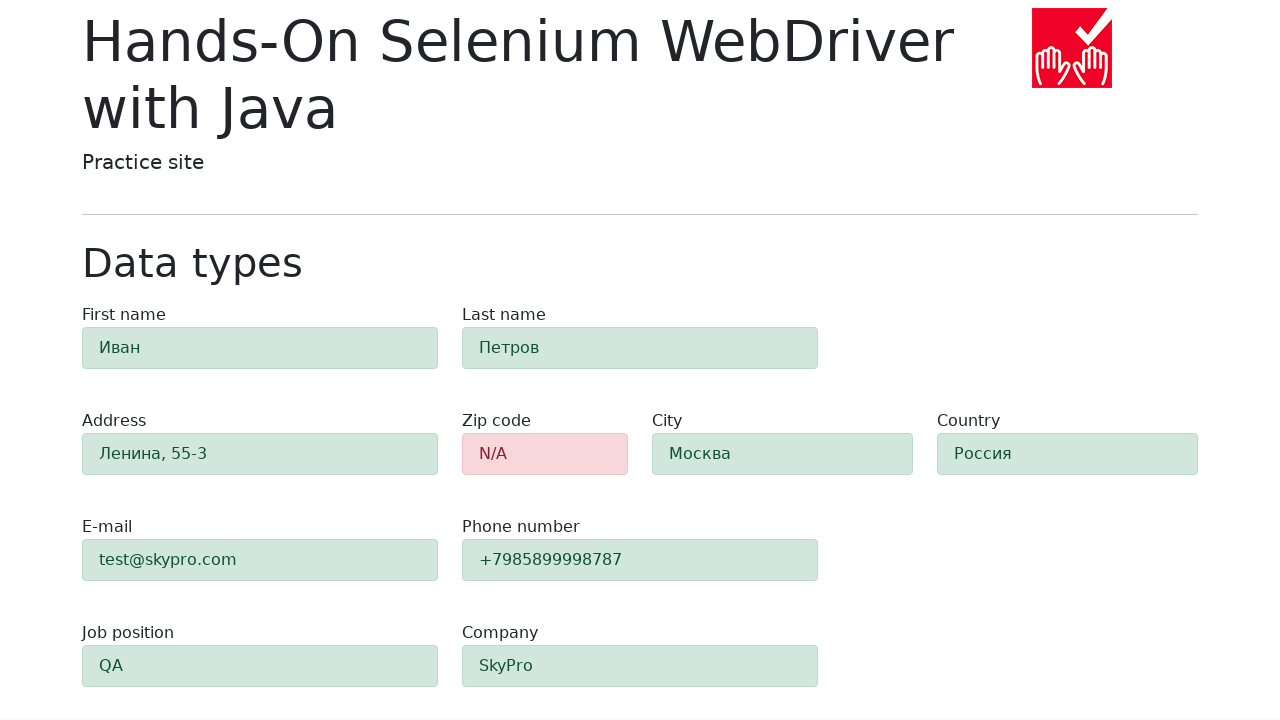

Verified field 'country' has green highlight (filled field)
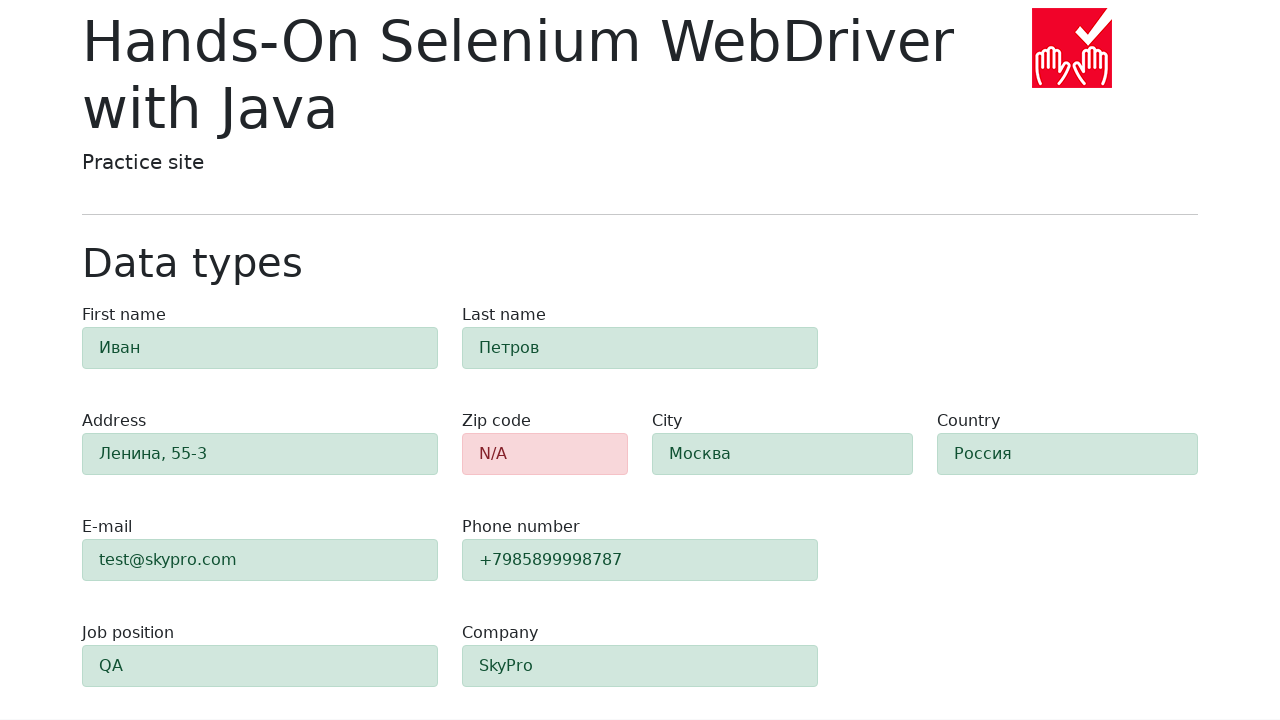

Retrieved border color for field 'e-mail': rgb(186, 219, 204)
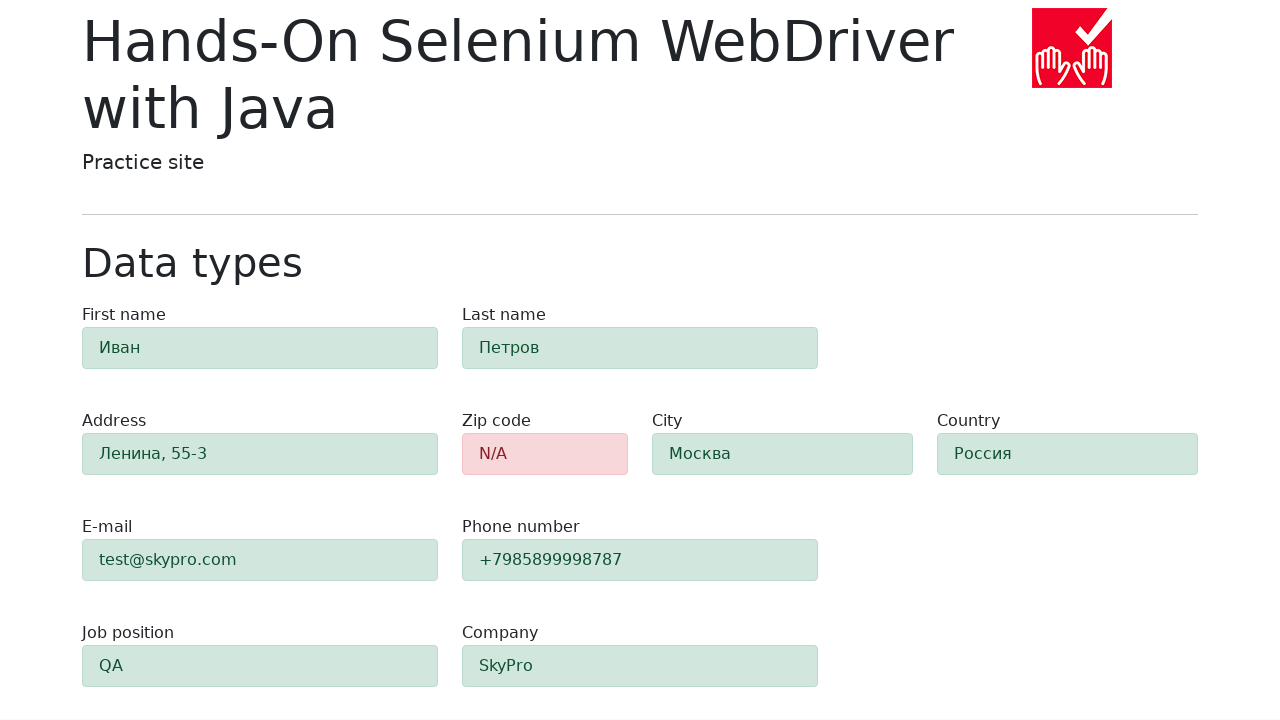

Verified field 'e-mail' has green highlight (filled field)
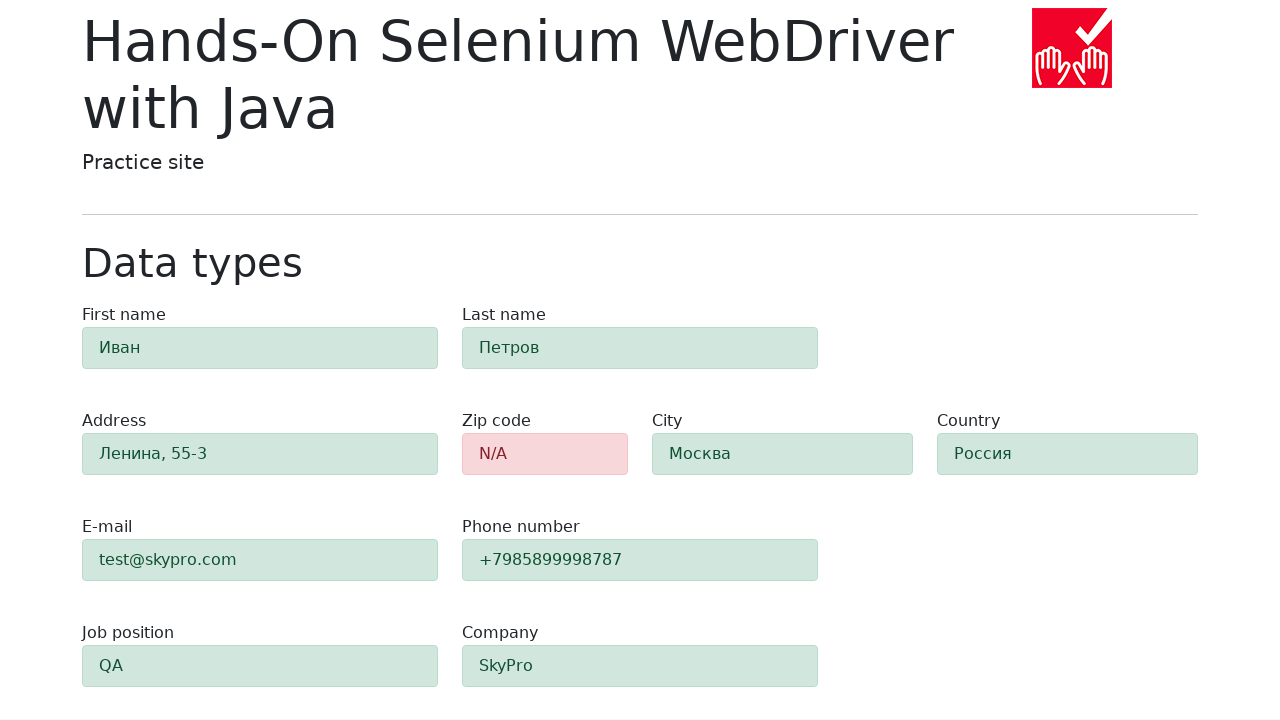

Retrieved border color for field 'phone': rgb(186, 219, 204)
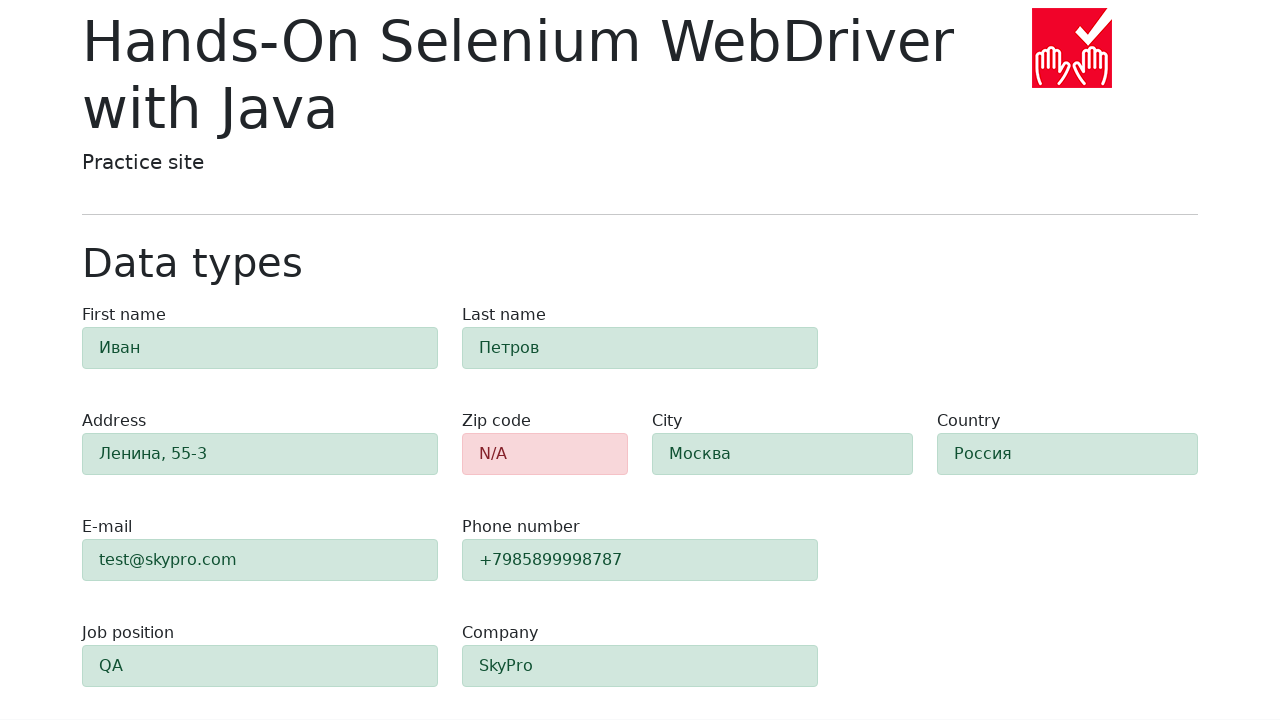

Verified field 'phone' has green highlight (filled field)
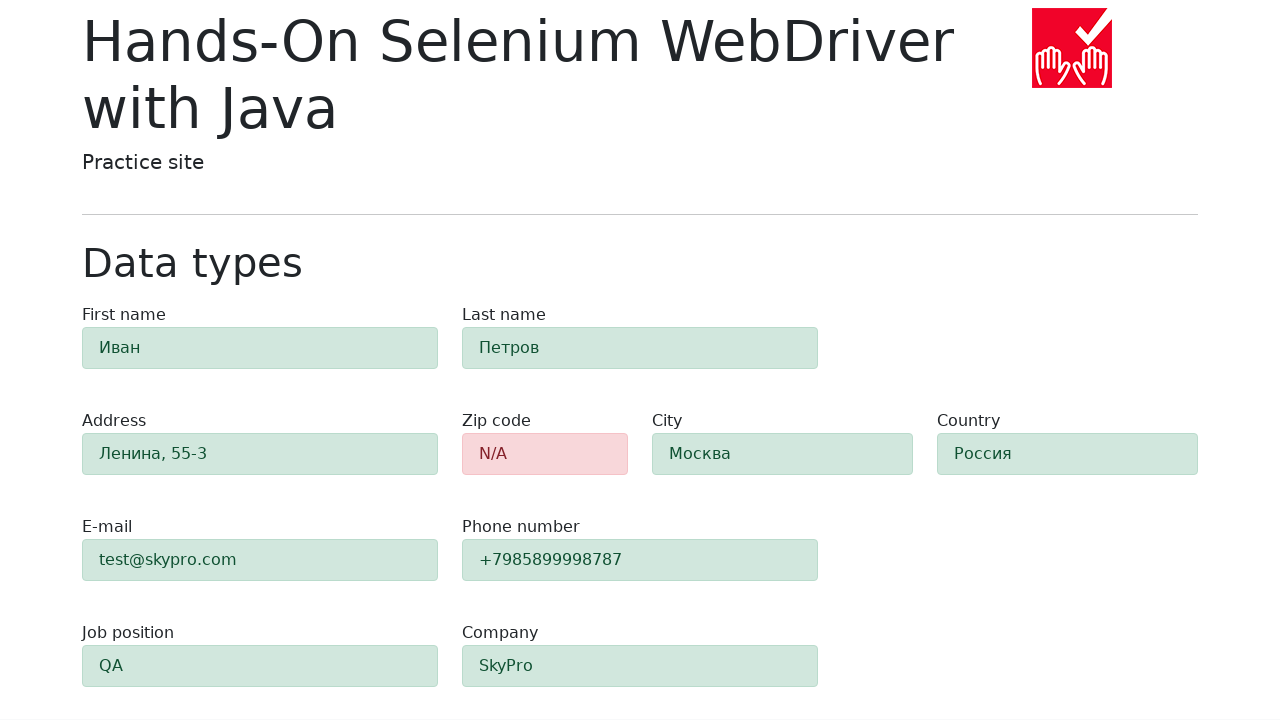

Retrieved border color for field 'job-position': rgb(186, 219, 204)
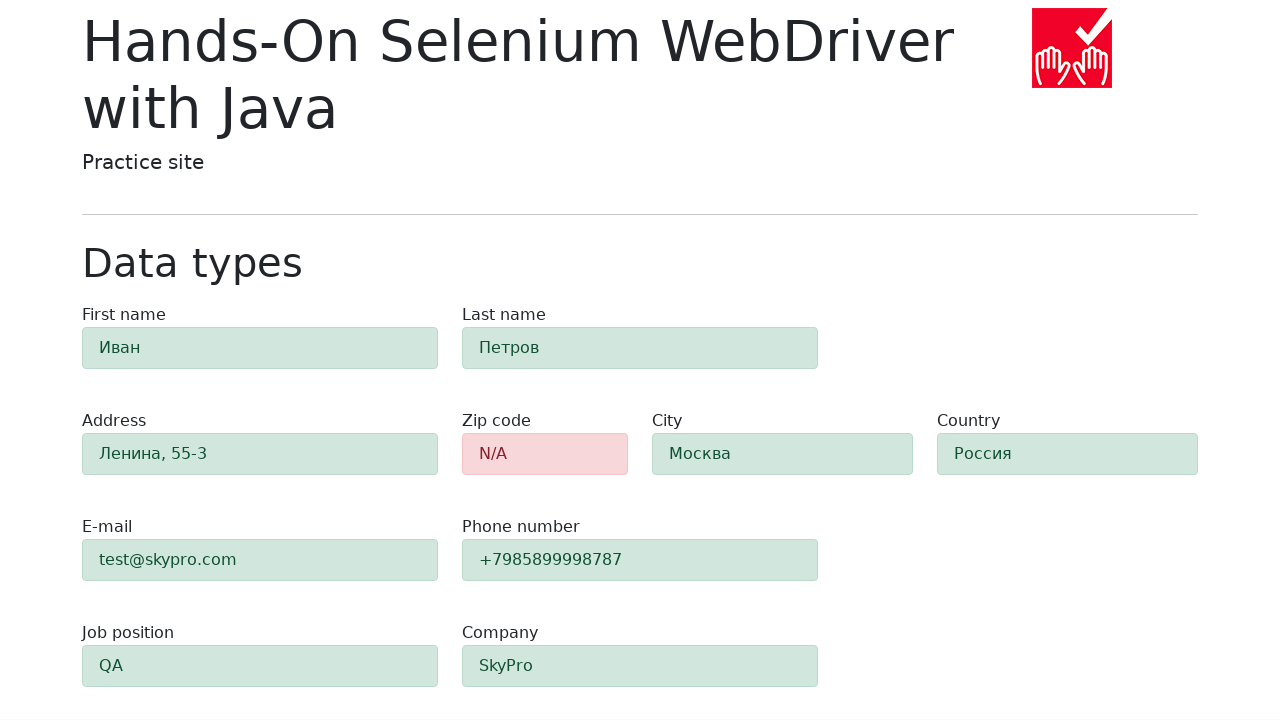

Verified field 'job-position' has green highlight (filled field)
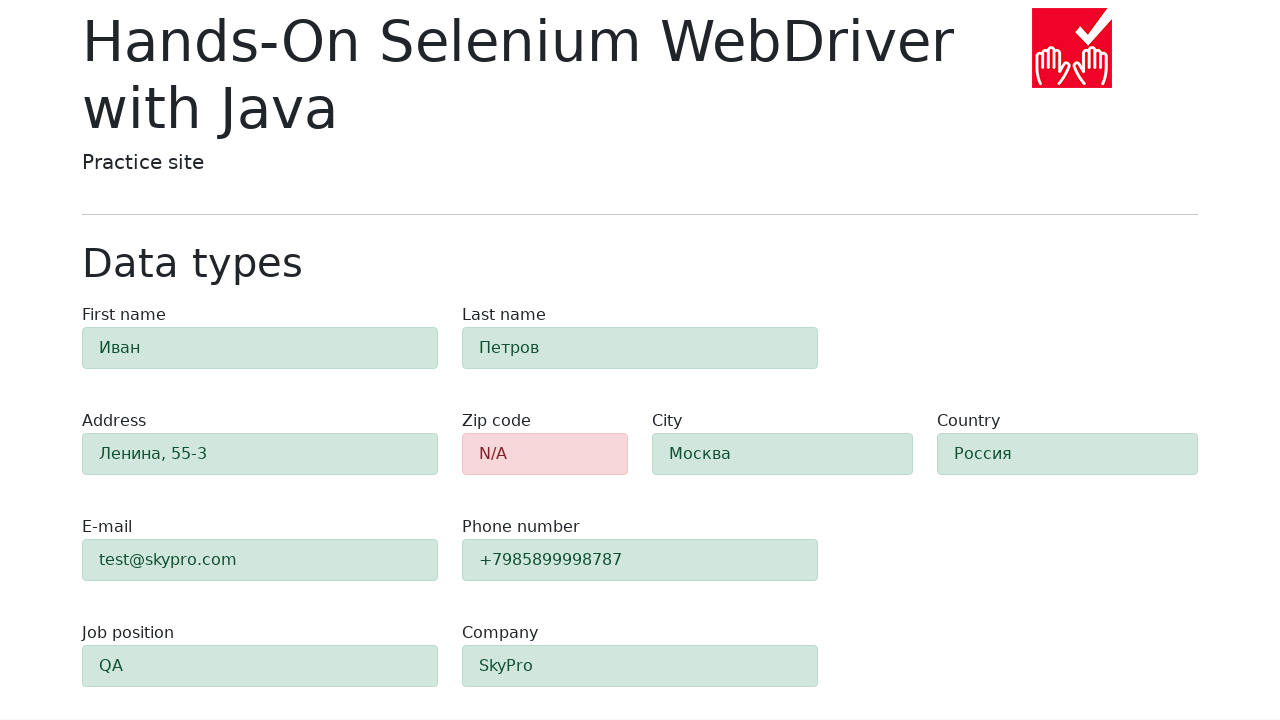

Retrieved border color for field 'company': rgb(186, 219, 204)
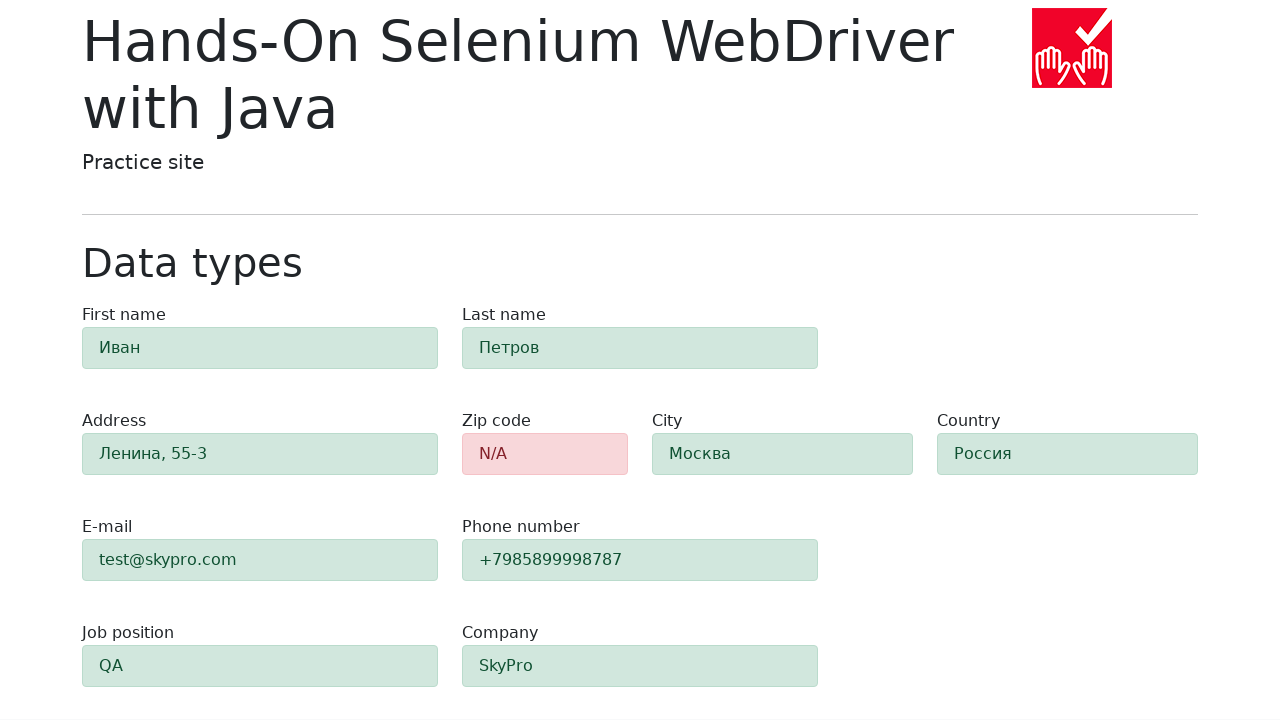

Verified field 'company' has green highlight (filled field)
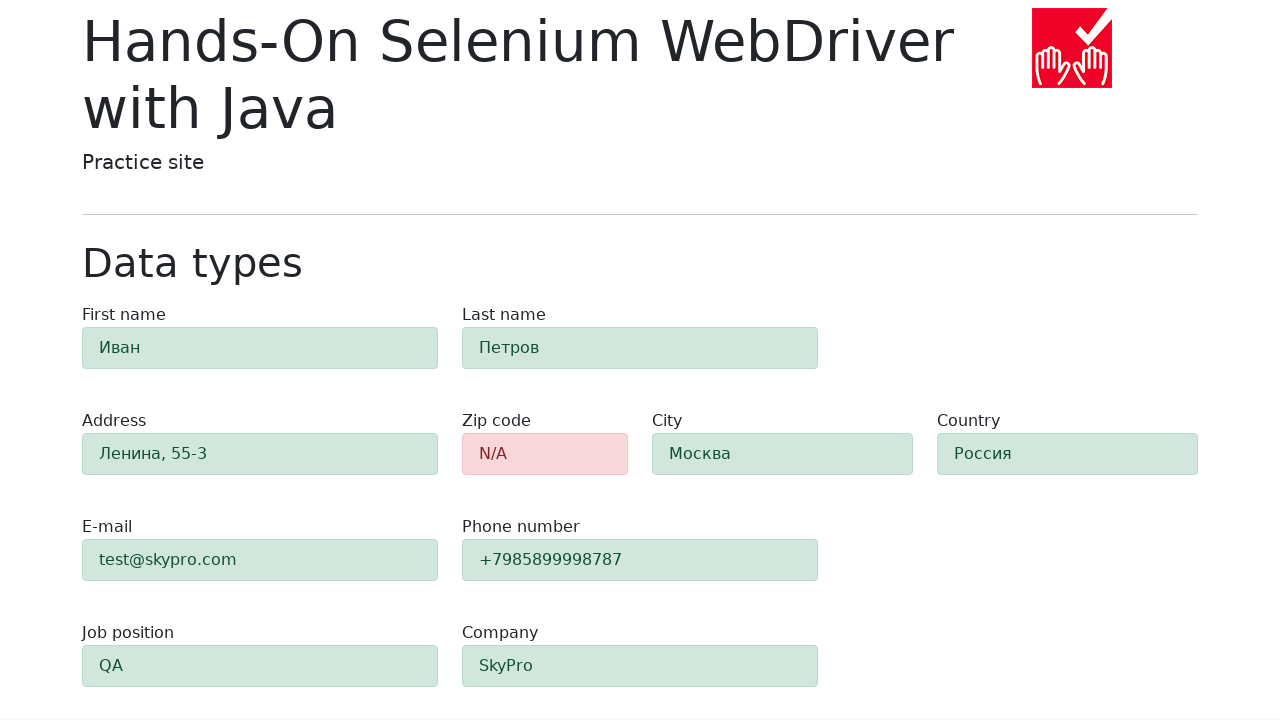

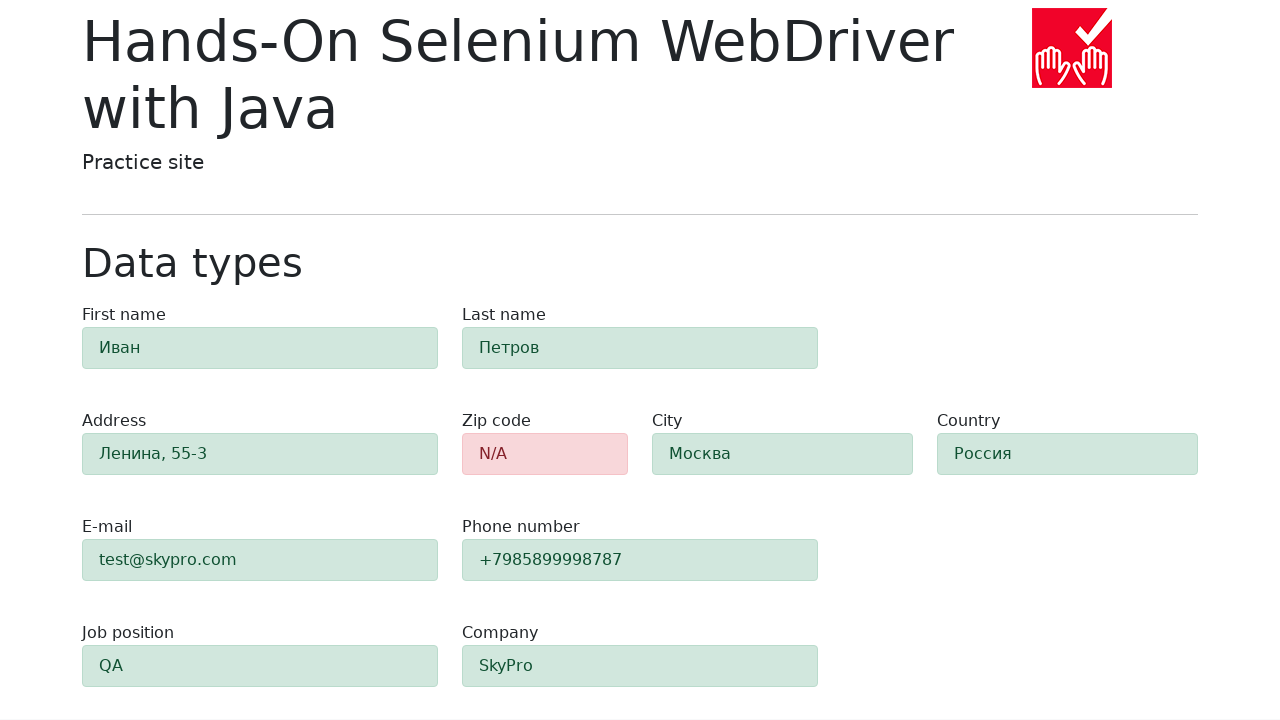